Automates solving a word search puzzle by reading the grid, finding words in all directions, highlighting found words with random colors, and striking through words in the word list.

Starting URL: https://wordsearch.samsonn.com/

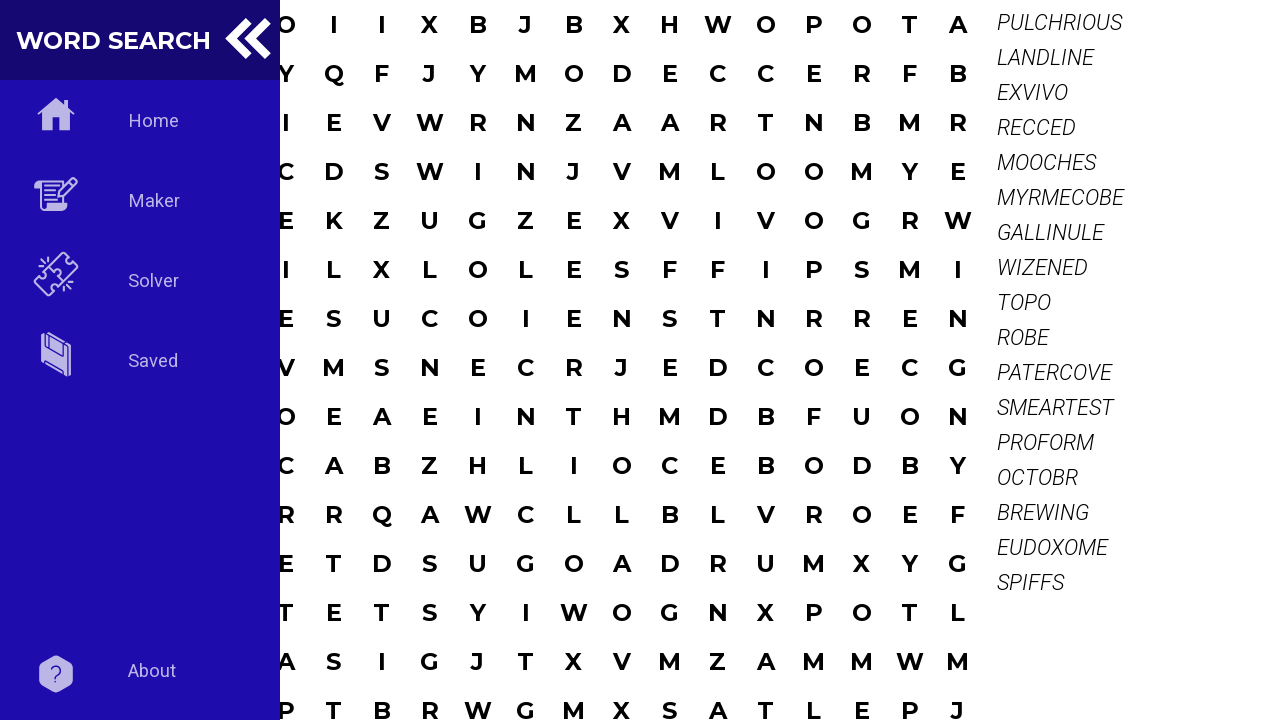

Waited for word search grid to load
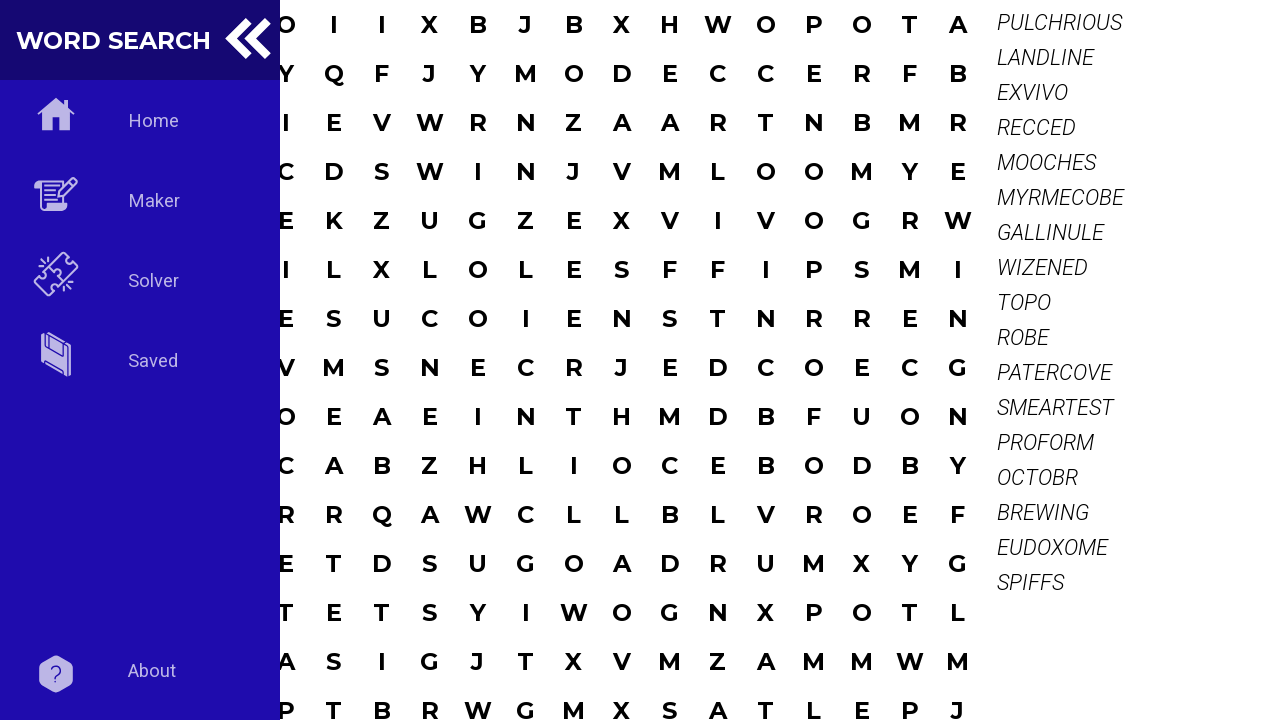

Read entire word search grid (15x15)
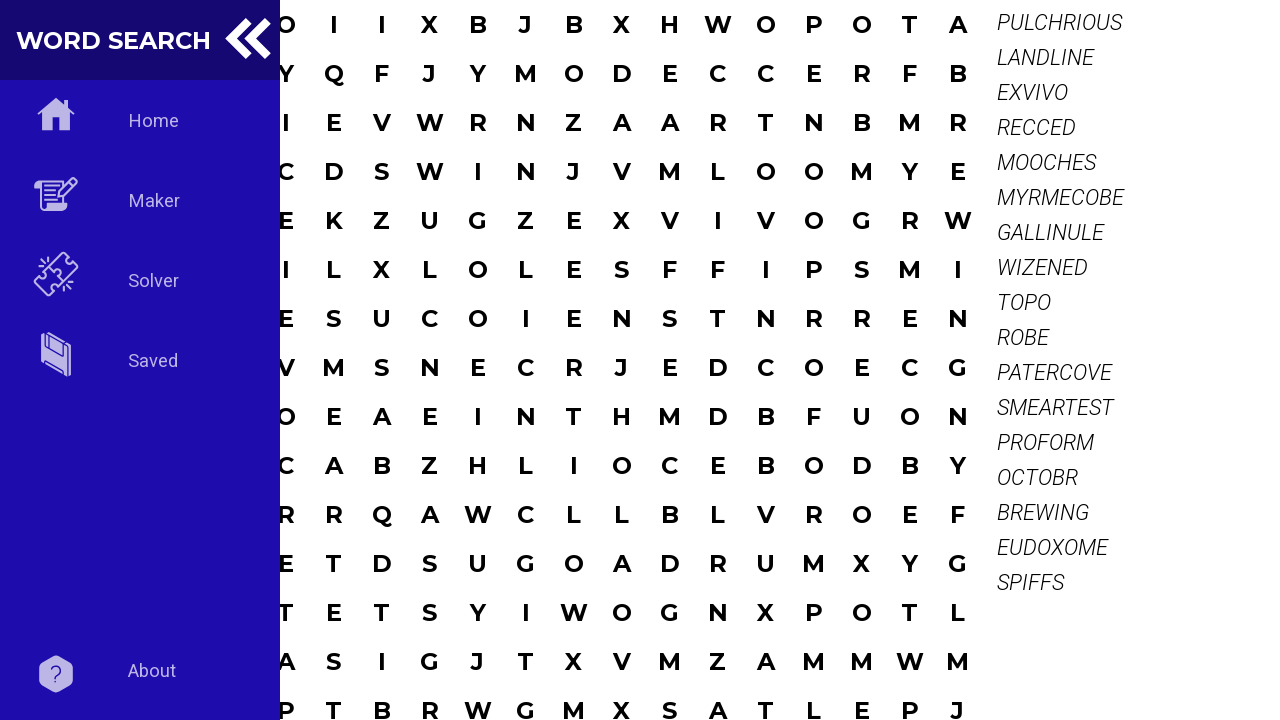

Read word list with 17 words to find
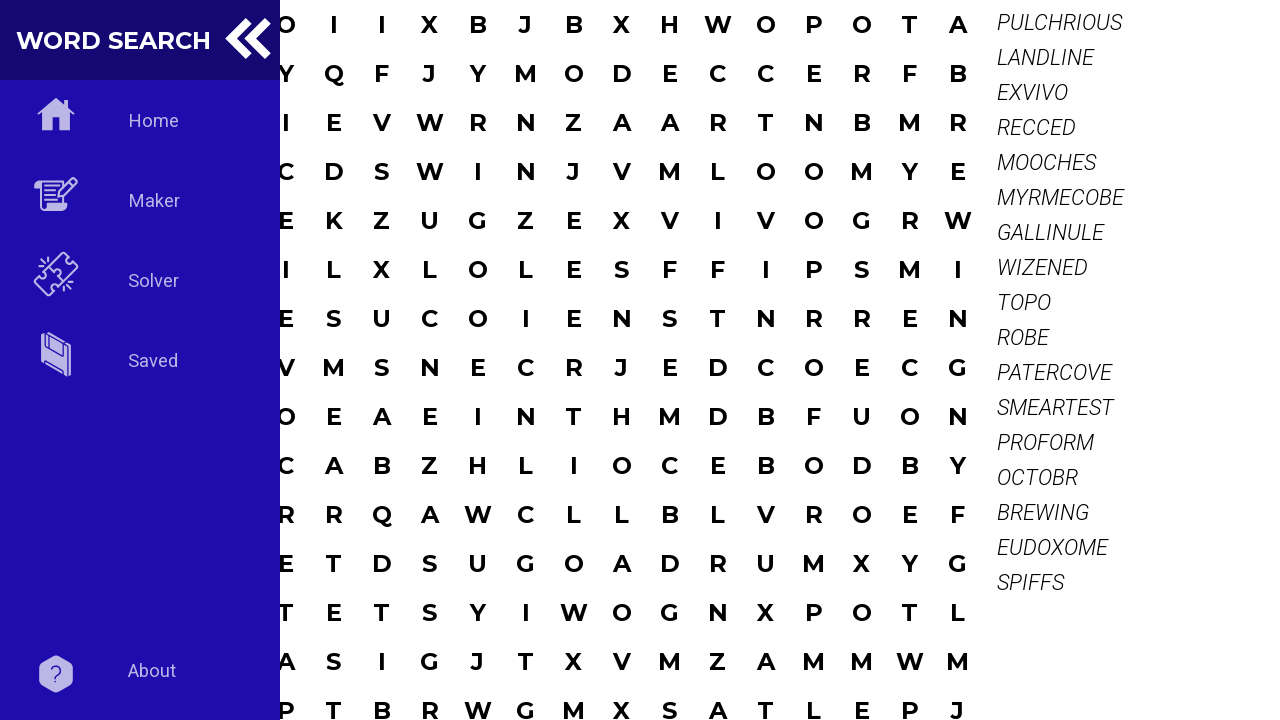

Highlighted word 'TOPO' with color #20B2AA
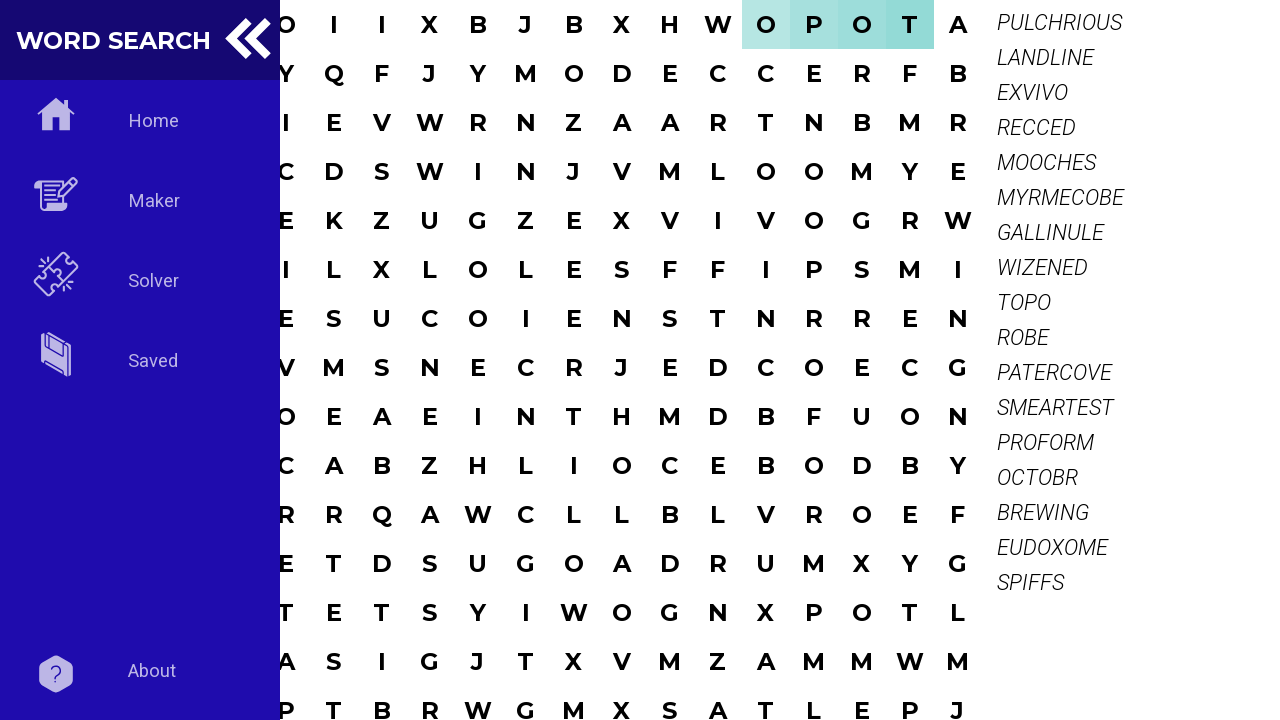

Struck through 'TOPO' in word list
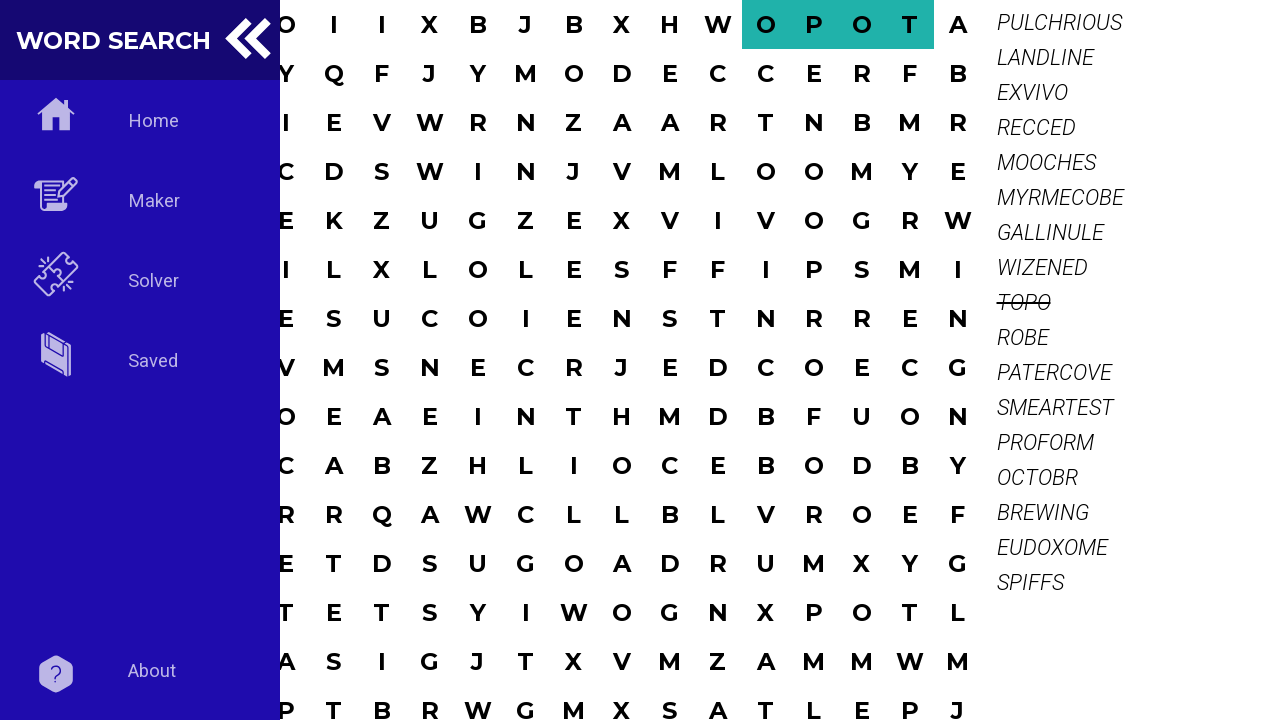

Highlighted word 'RECCED' with color #20B2AA
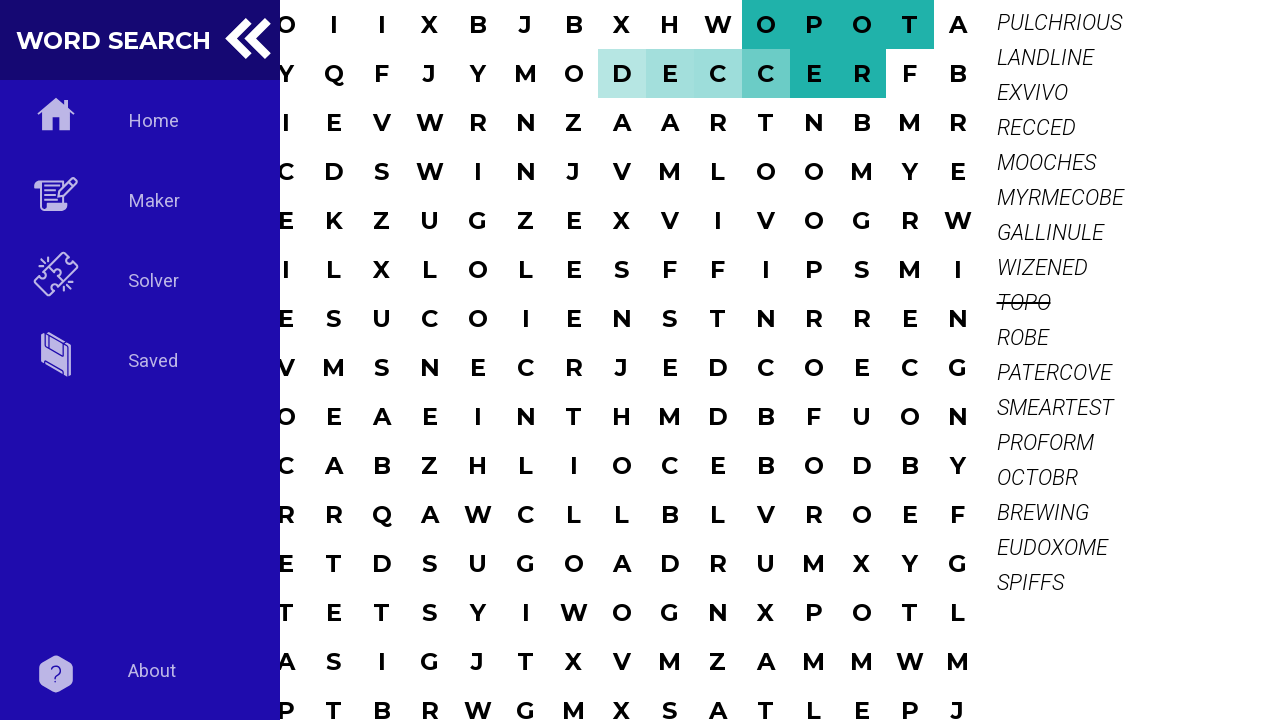

Struck through 'RECCED' in word list
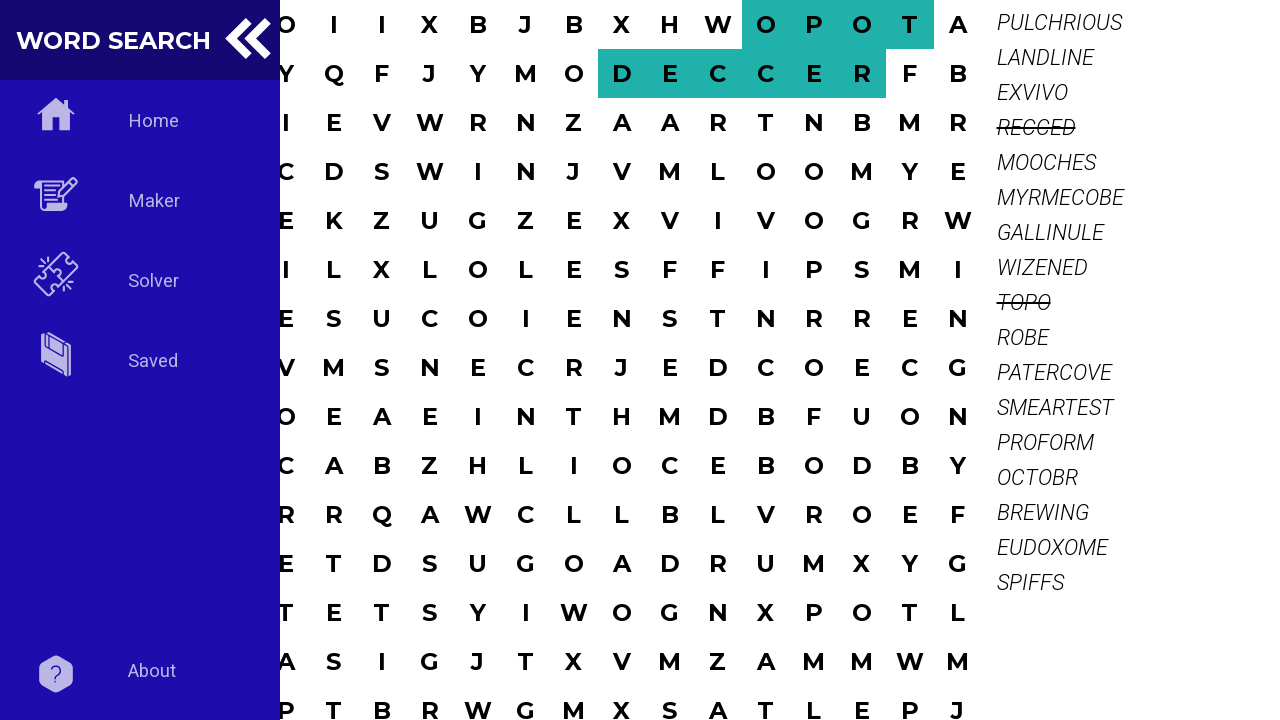

Highlighted word 'BREWING' with color #FF1493
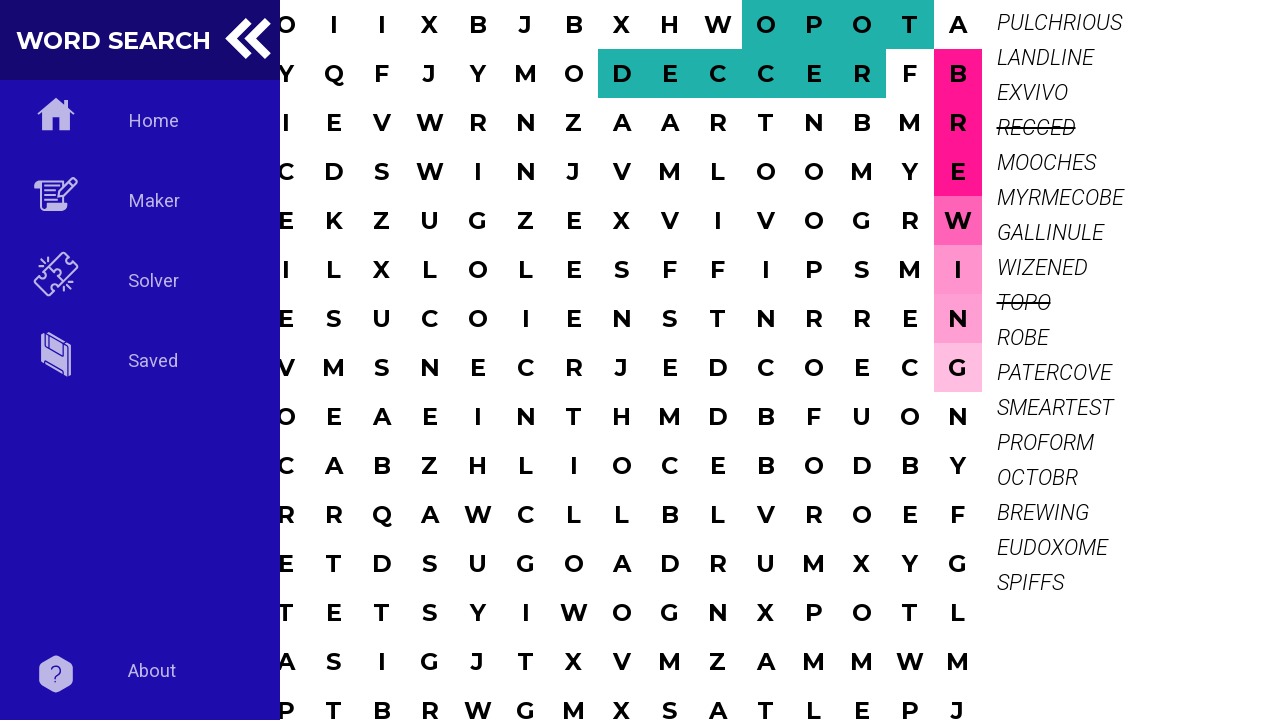

Struck through 'BREWING' in word list
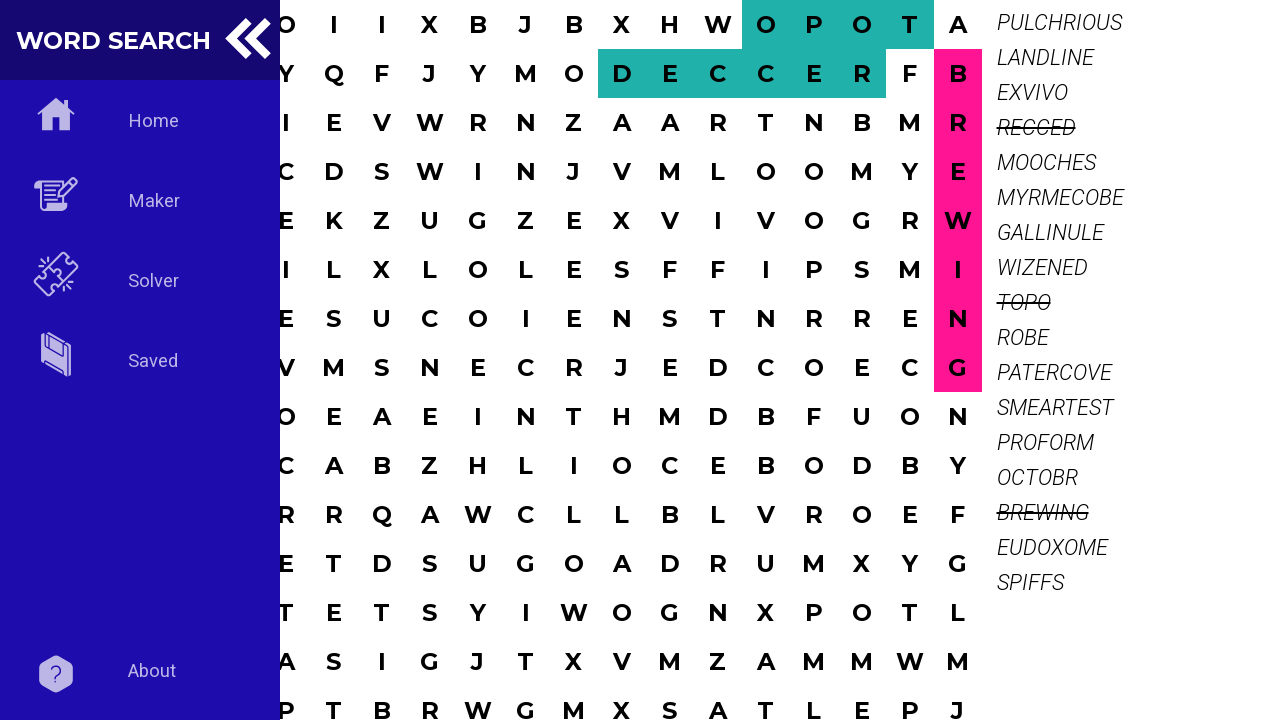

Highlighted word 'WIZENED' with color #20B2AA
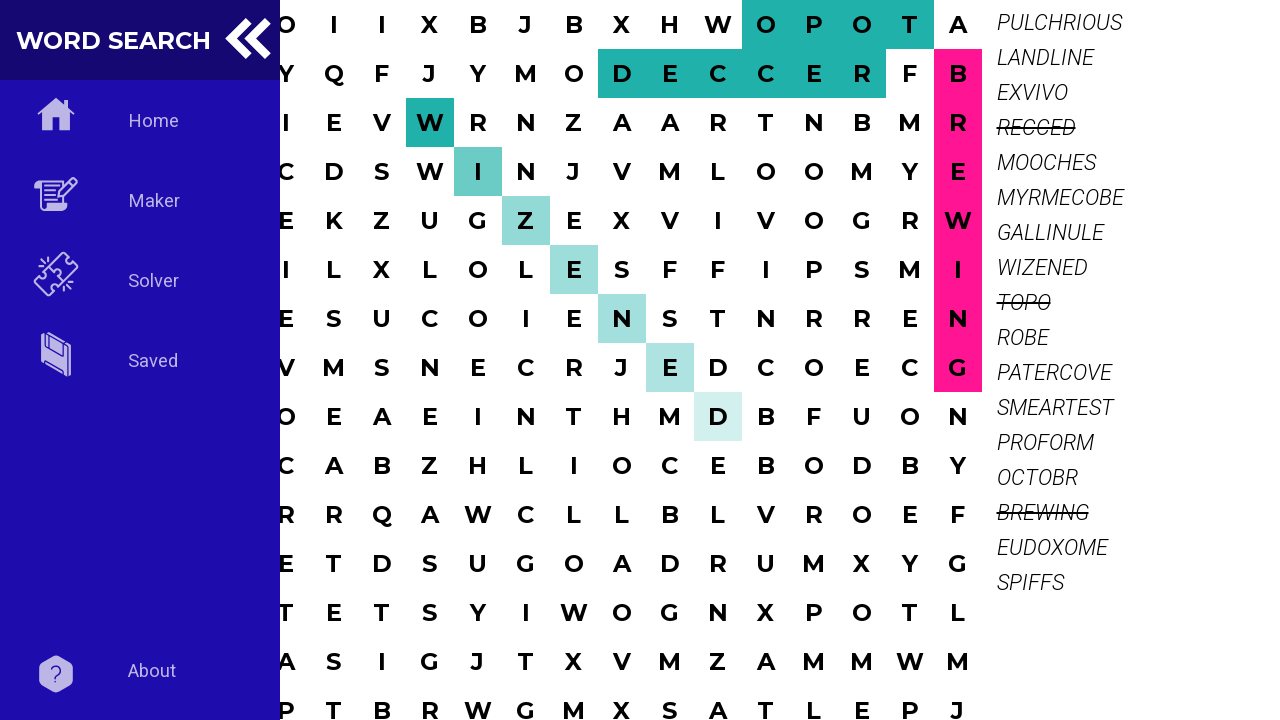

Struck through 'WIZENED' in word list
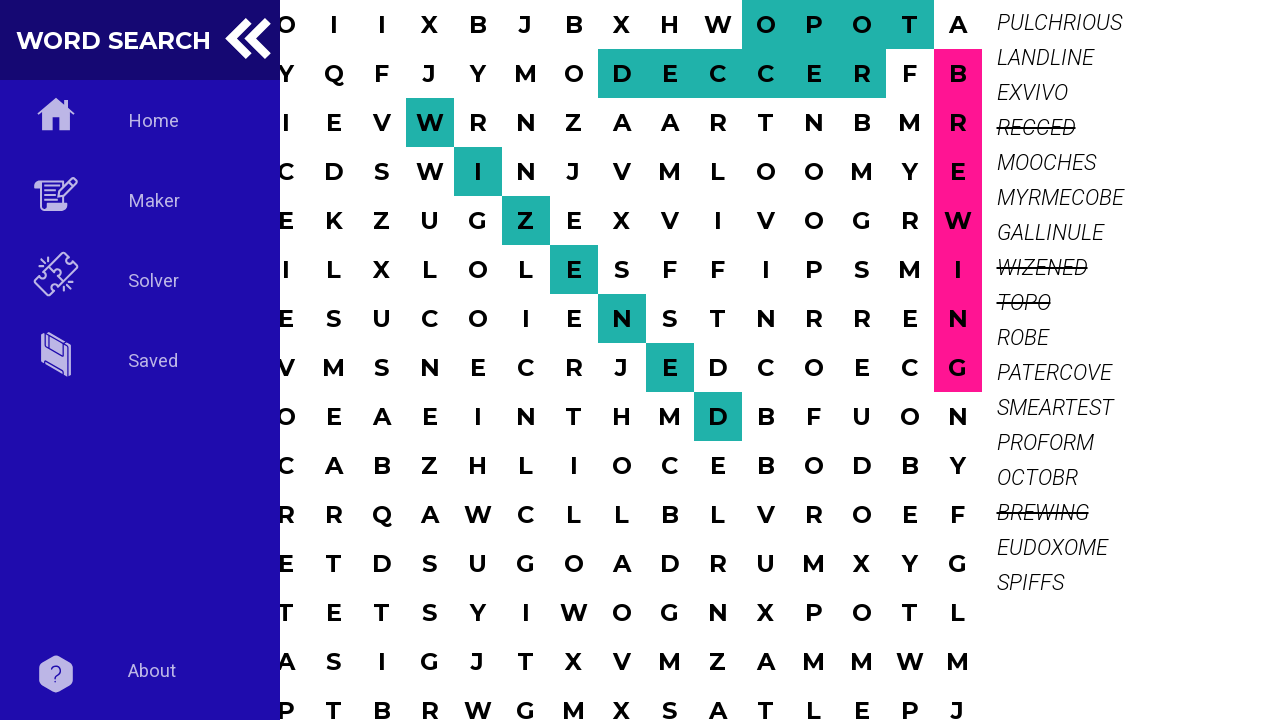

Highlighted word 'MYRMECOBE' with color #FF1493
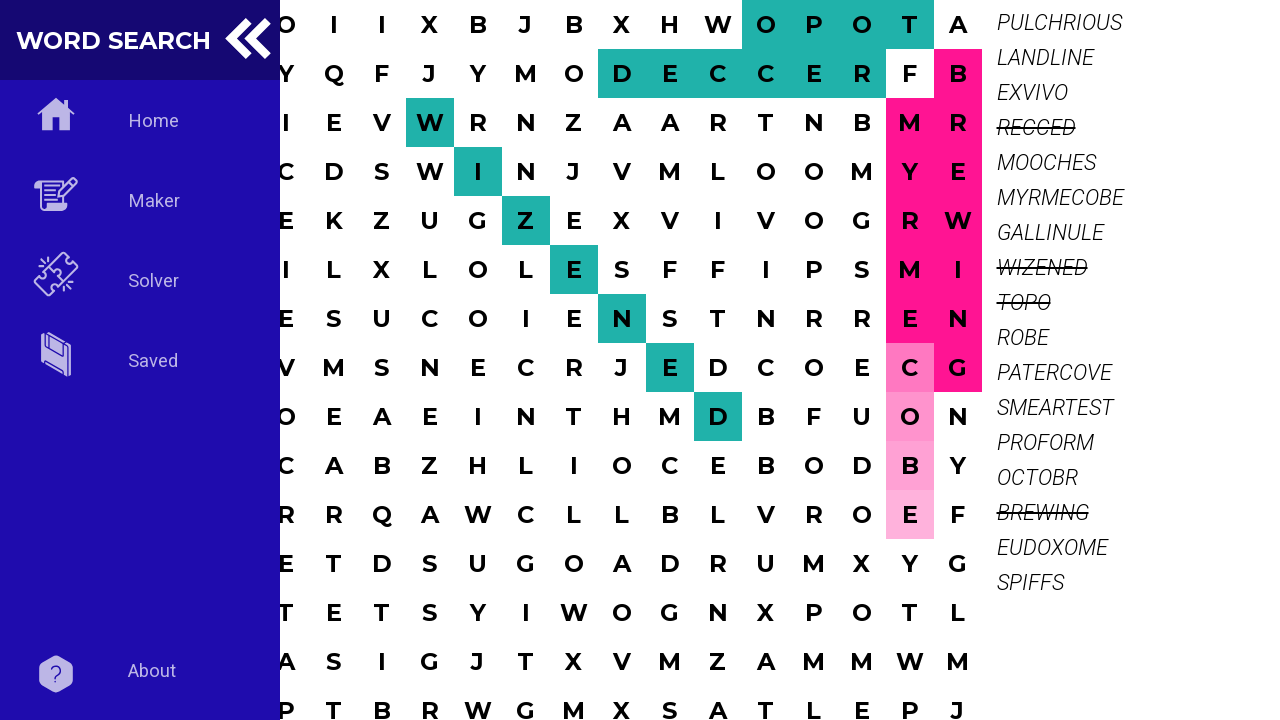

Struck through 'MYRMECOBE' in word list
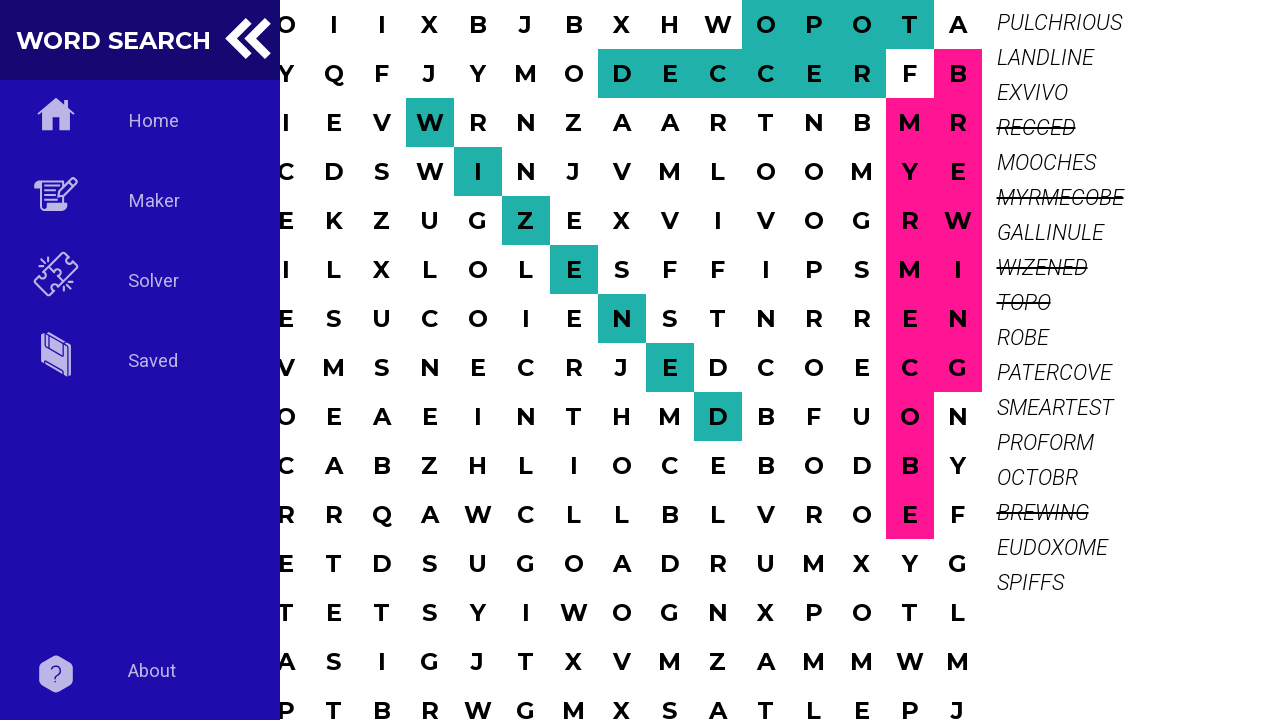

Highlighted word 'EXVIVO' with color #FFD700
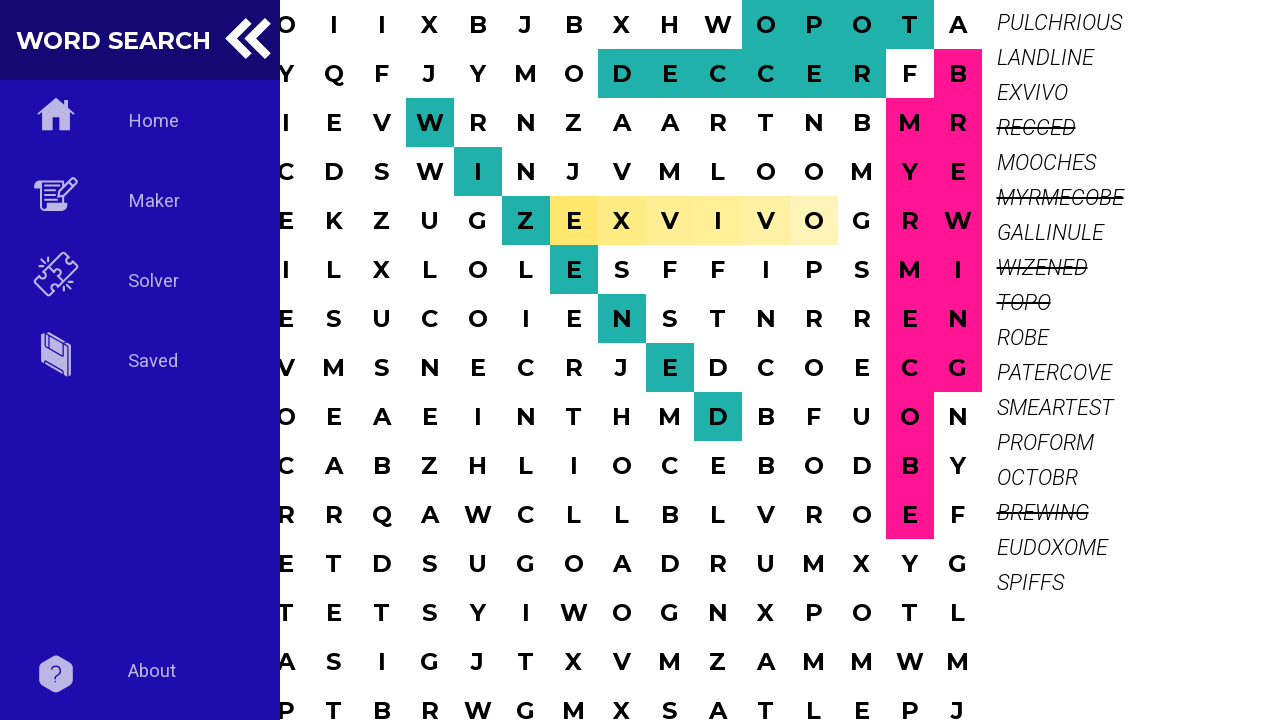

Struck through 'EXVIVO' in word list
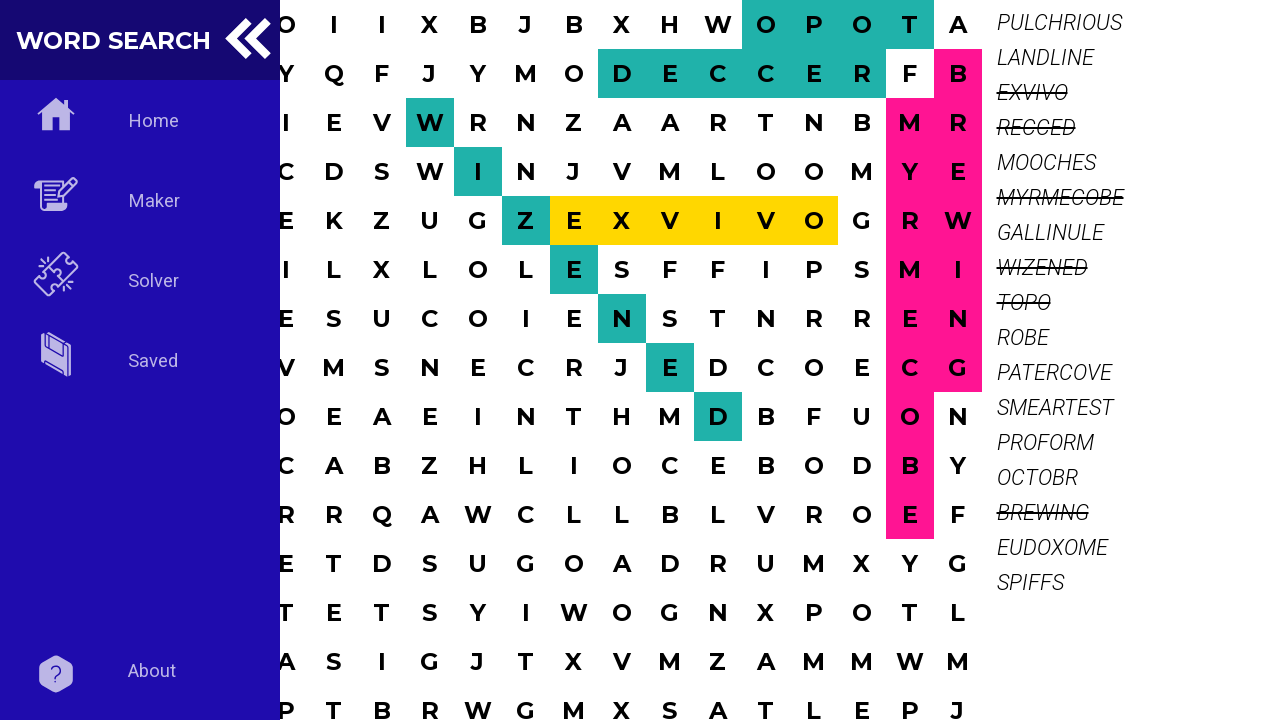

Highlighted word 'PROFORM' with color #FFD700
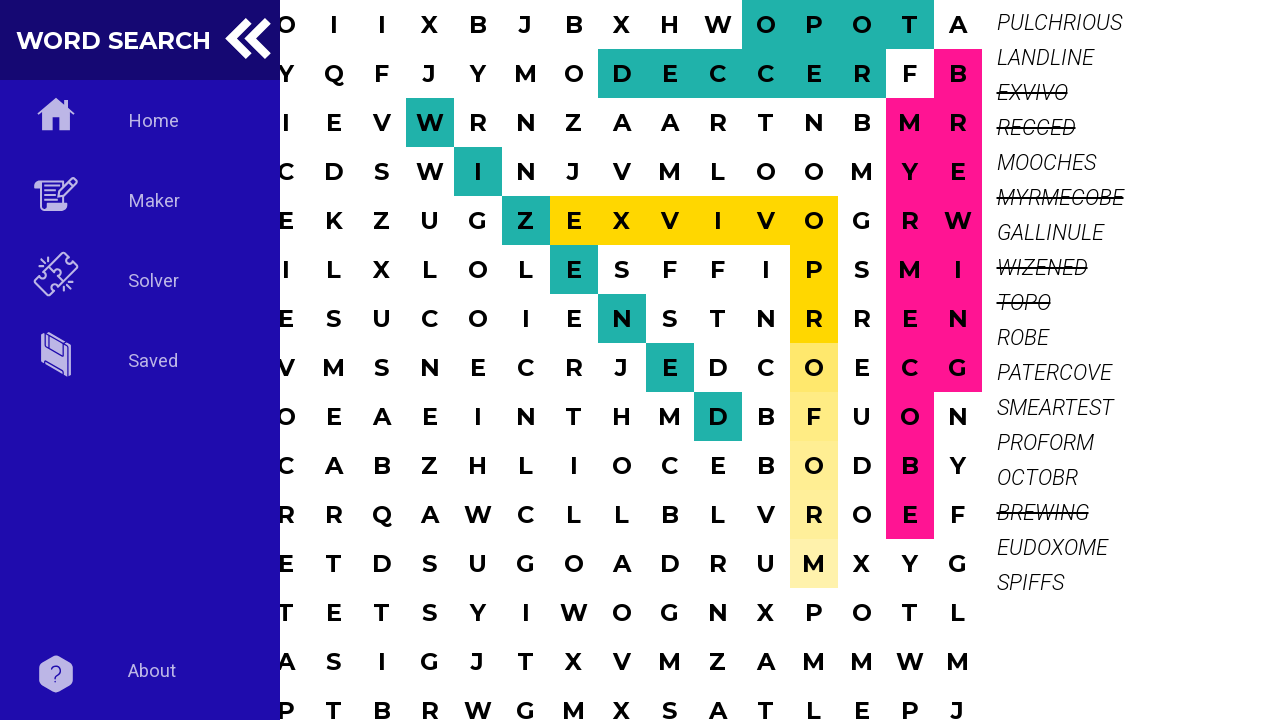

Struck through 'PROFORM' in word list
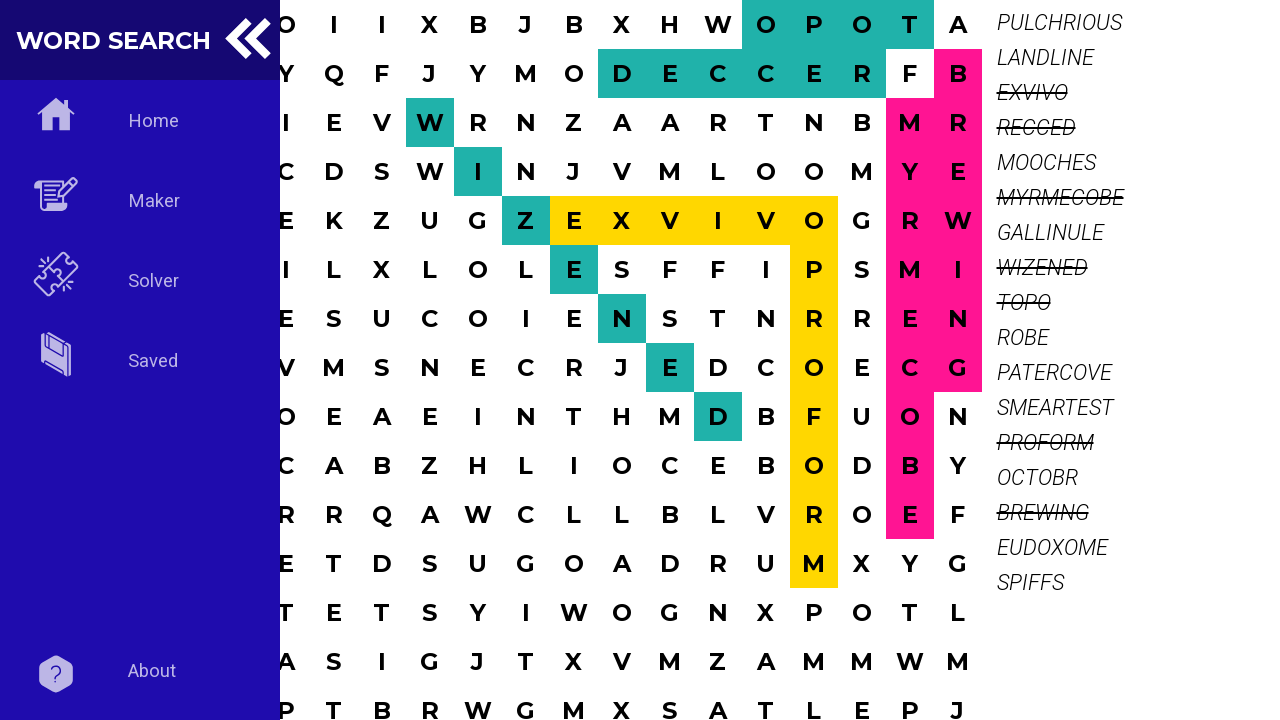

Highlighted word 'SPIFFS' with color #D2691E
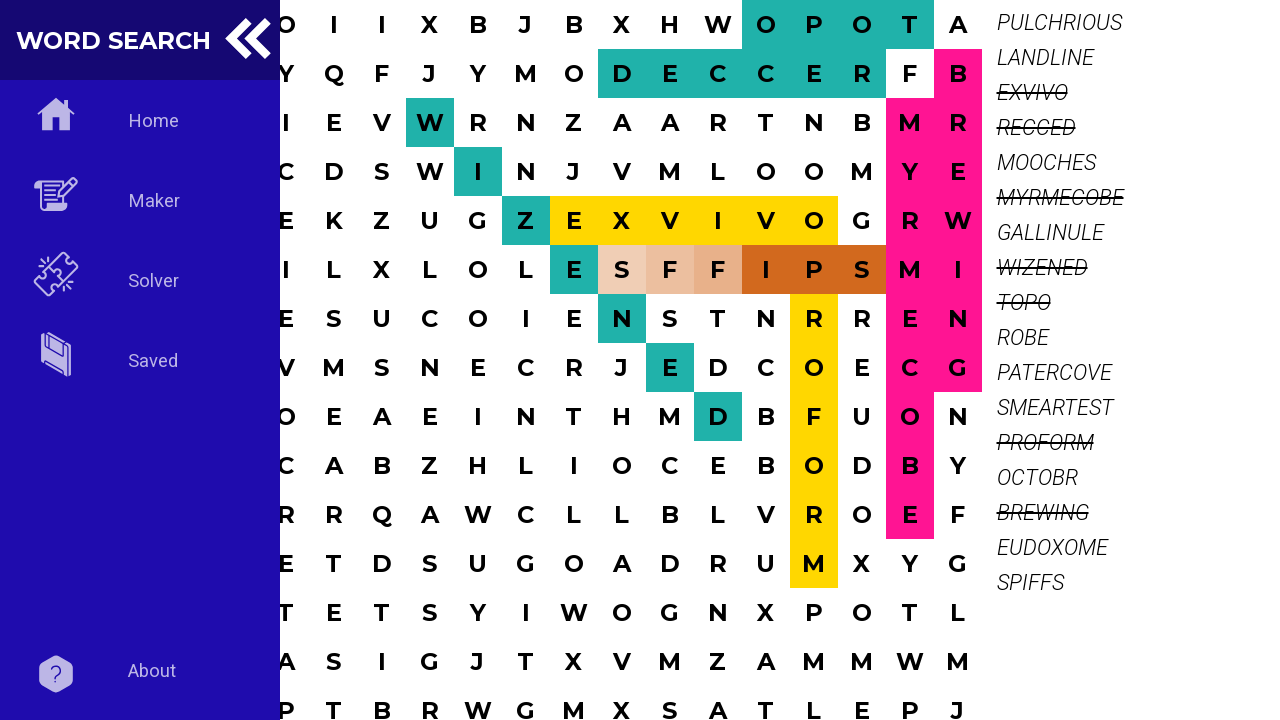

Struck through 'SPIFFS' in word list
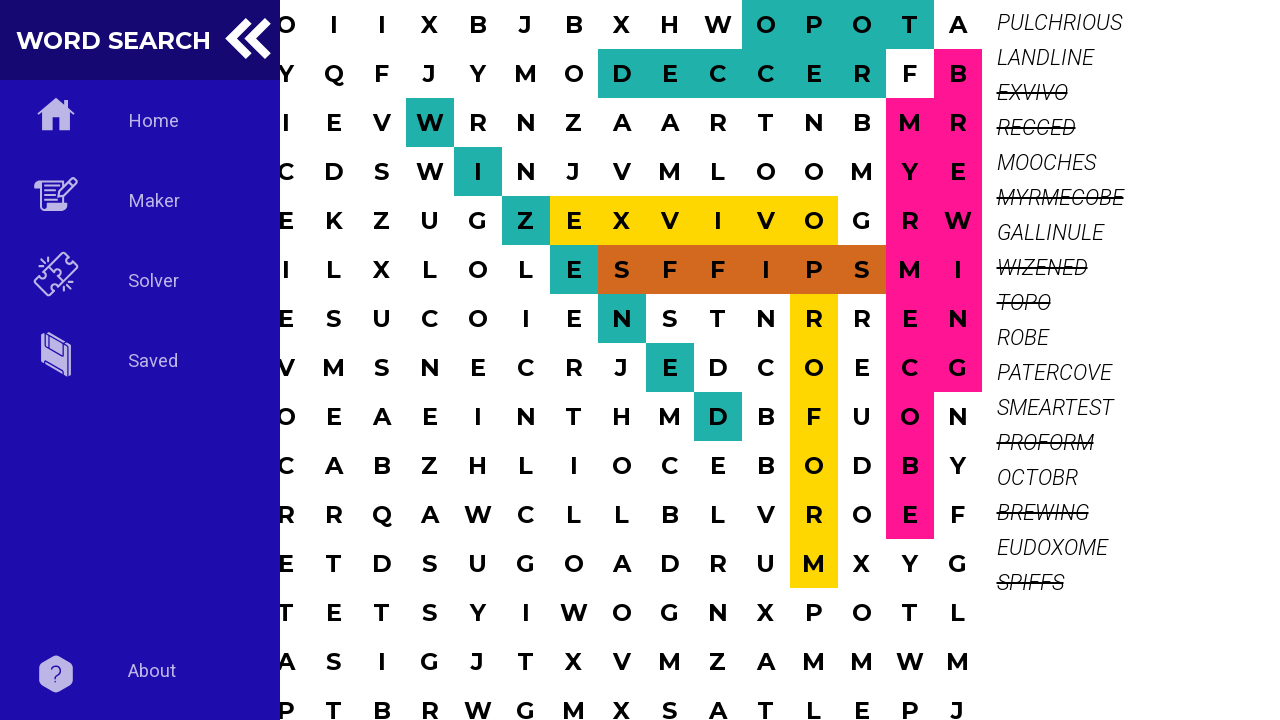

Highlighted word 'SMEARTEST' with color #FFD700
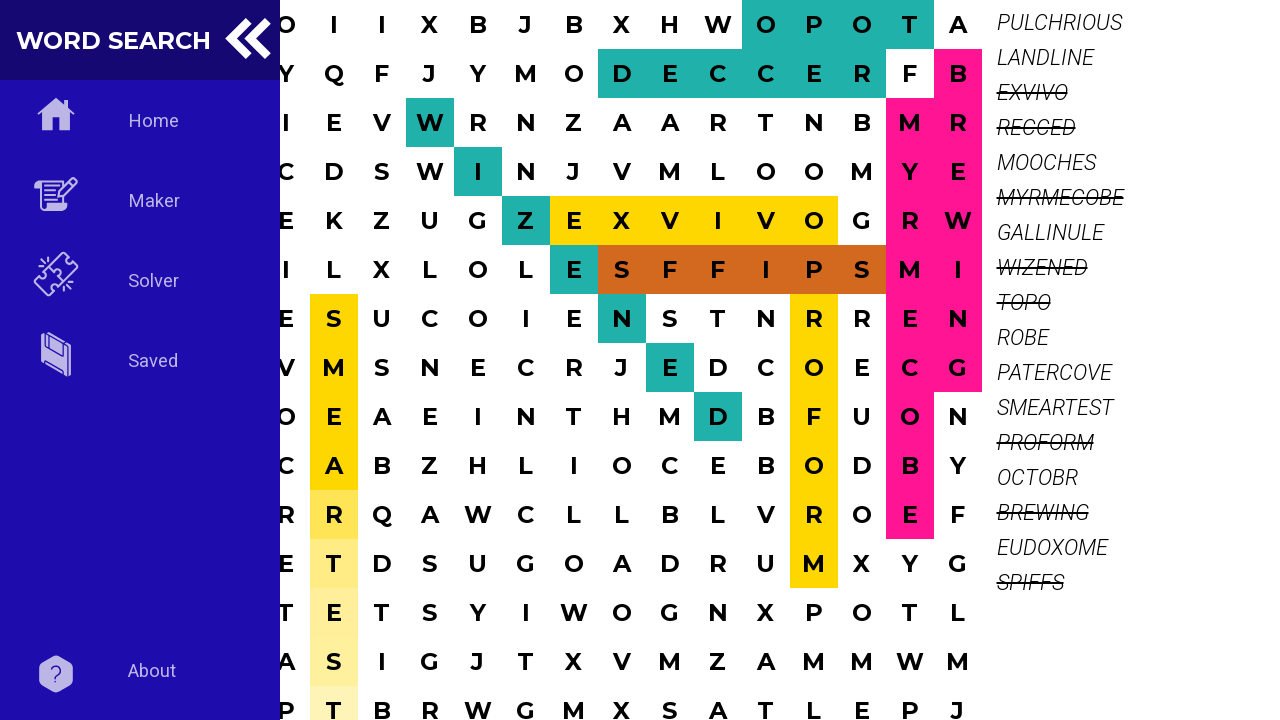

Struck through 'SMEARTEST' in word list
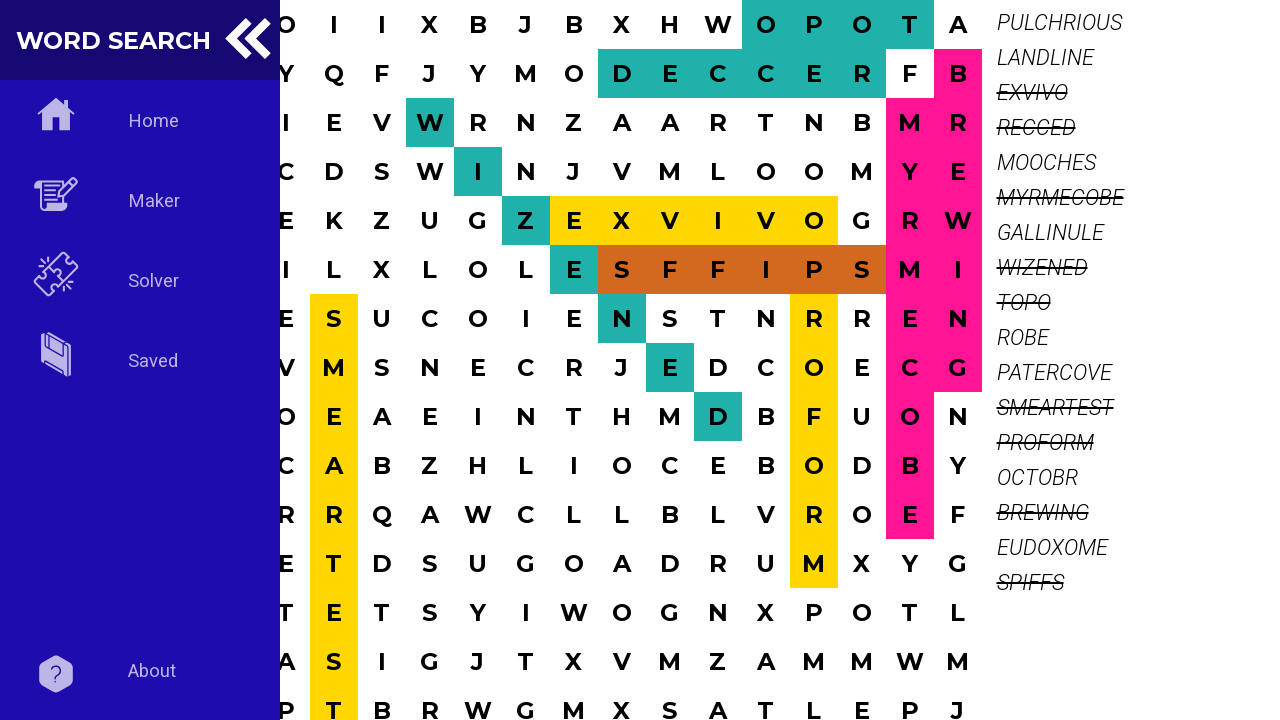

Highlighted word 'OCTOBR' with color #FF6347
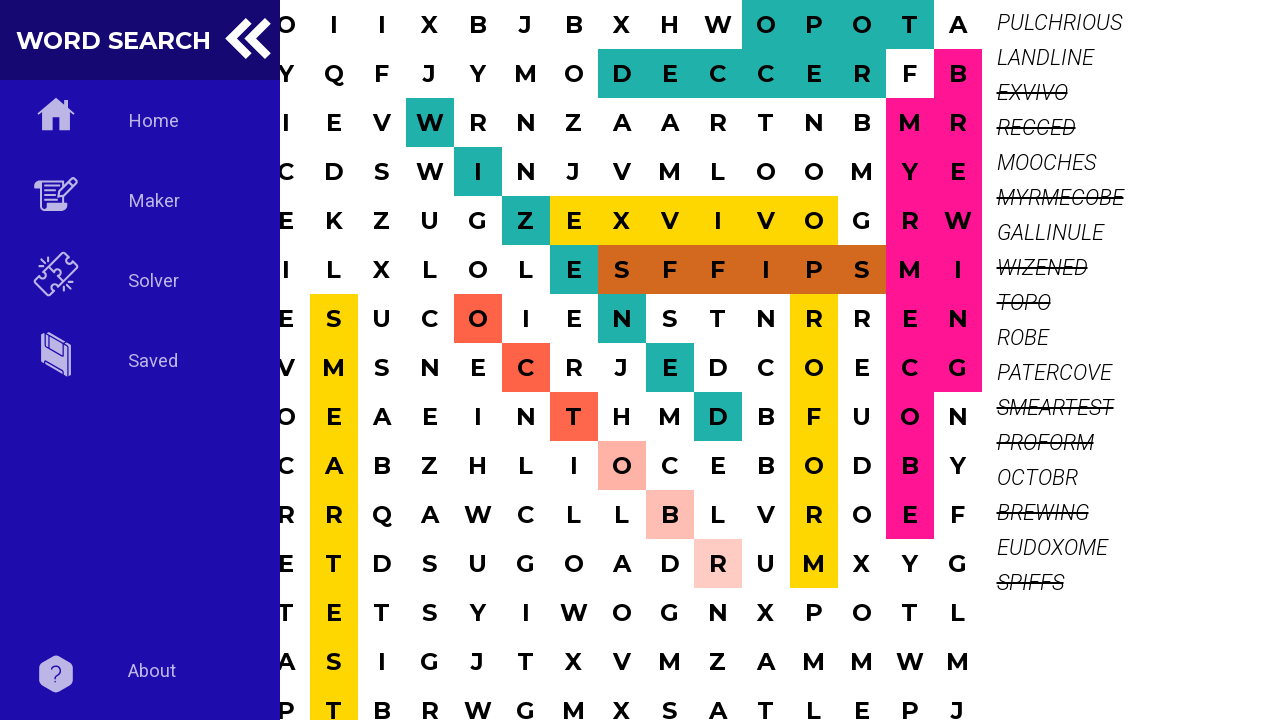

Struck through 'OCTOBR' in word list
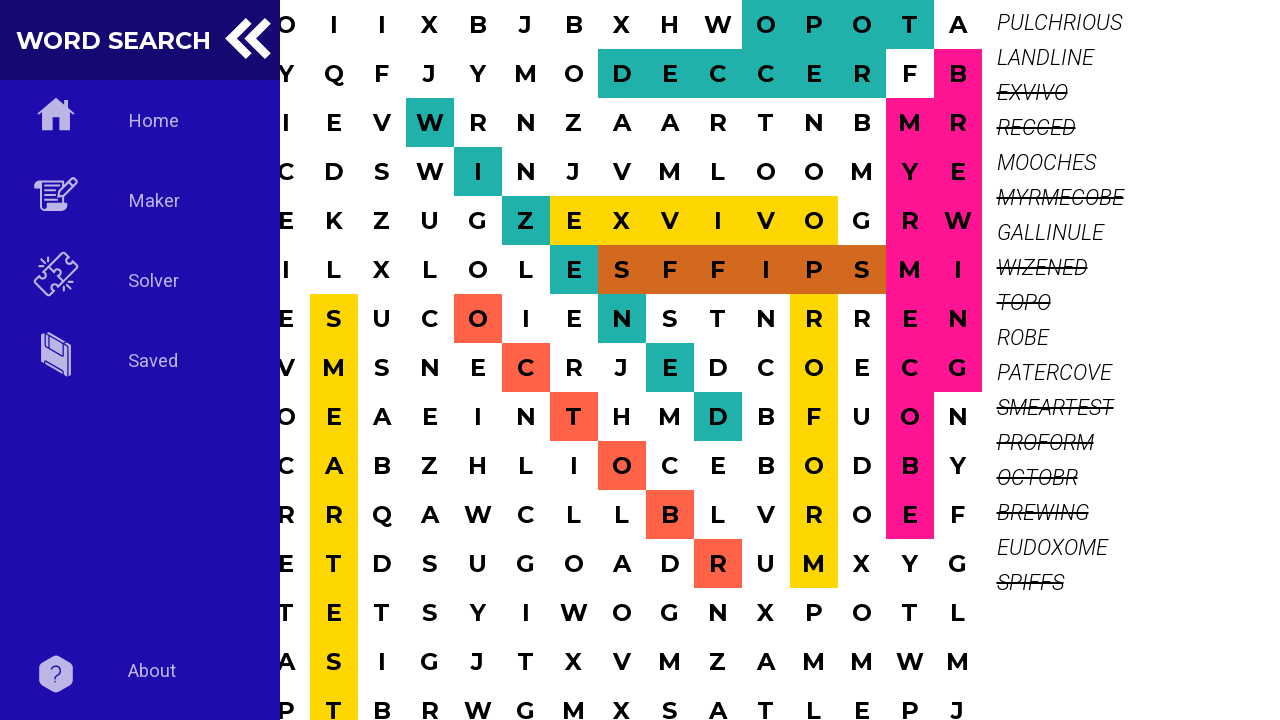

Highlighted word 'ROBE' with color #FFD700
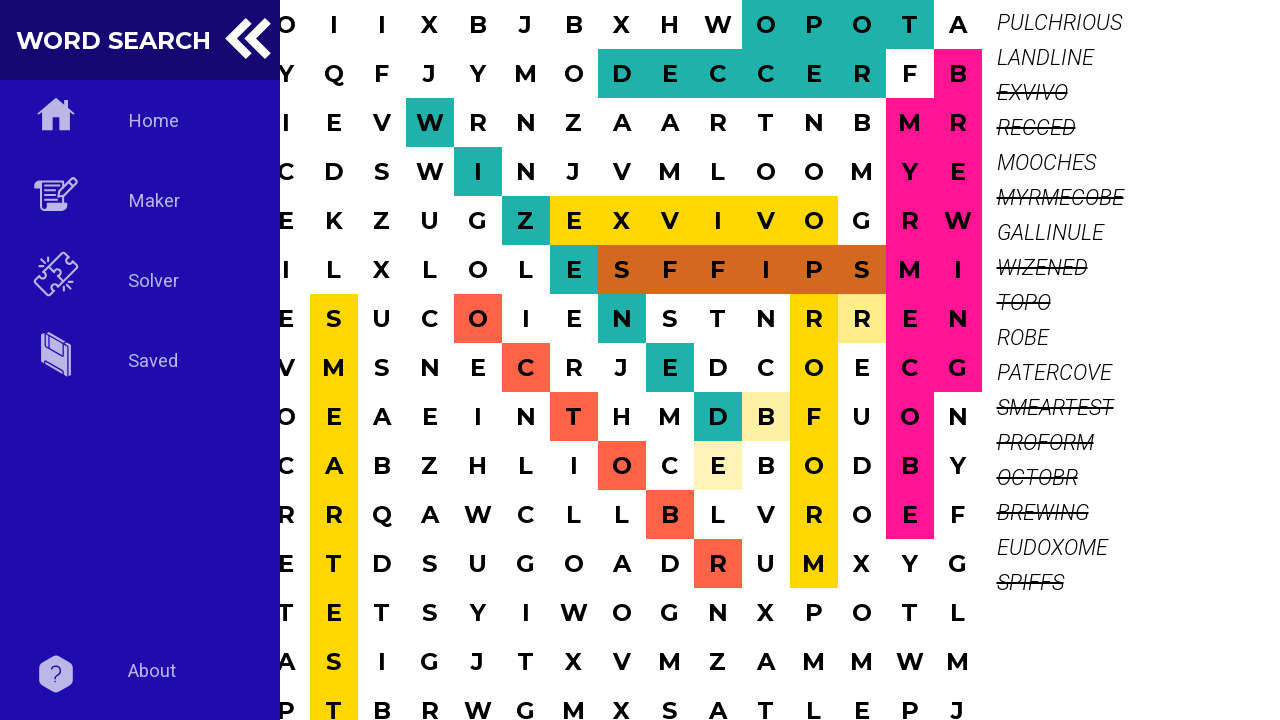

Struck through 'ROBE' in word list
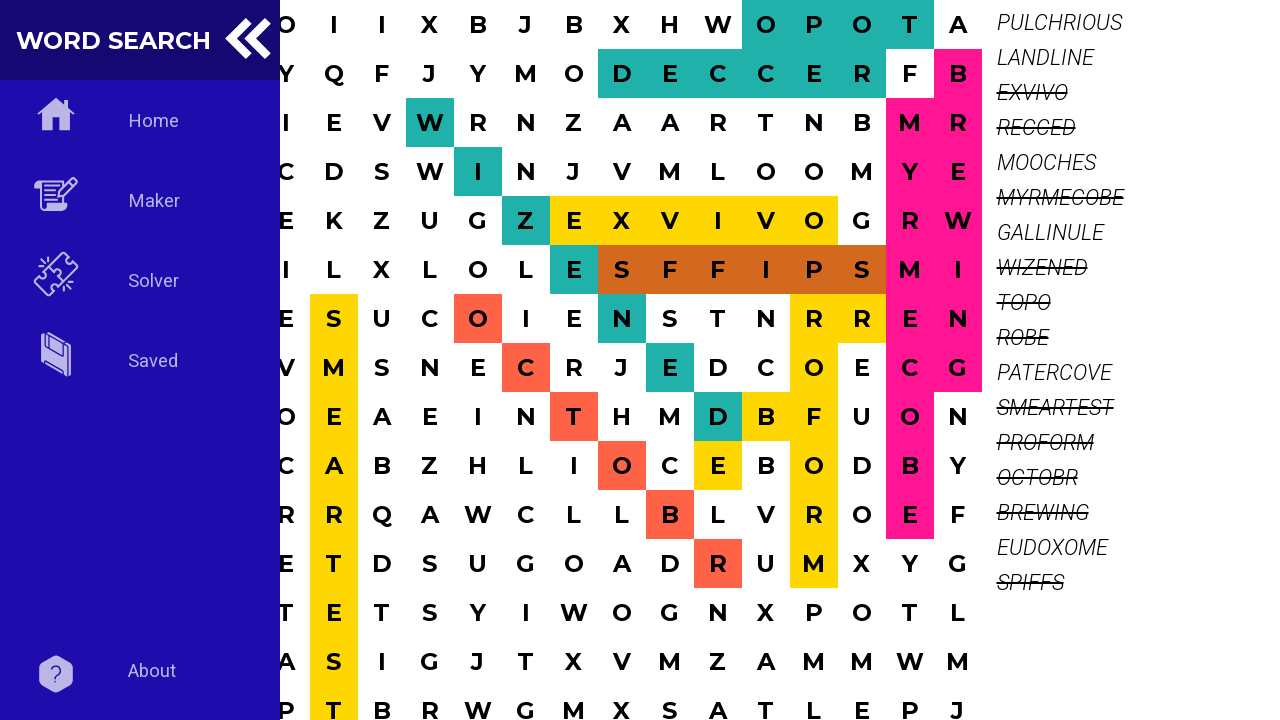

Highlighted word 'EUDOXOME' with color #8A2BE2
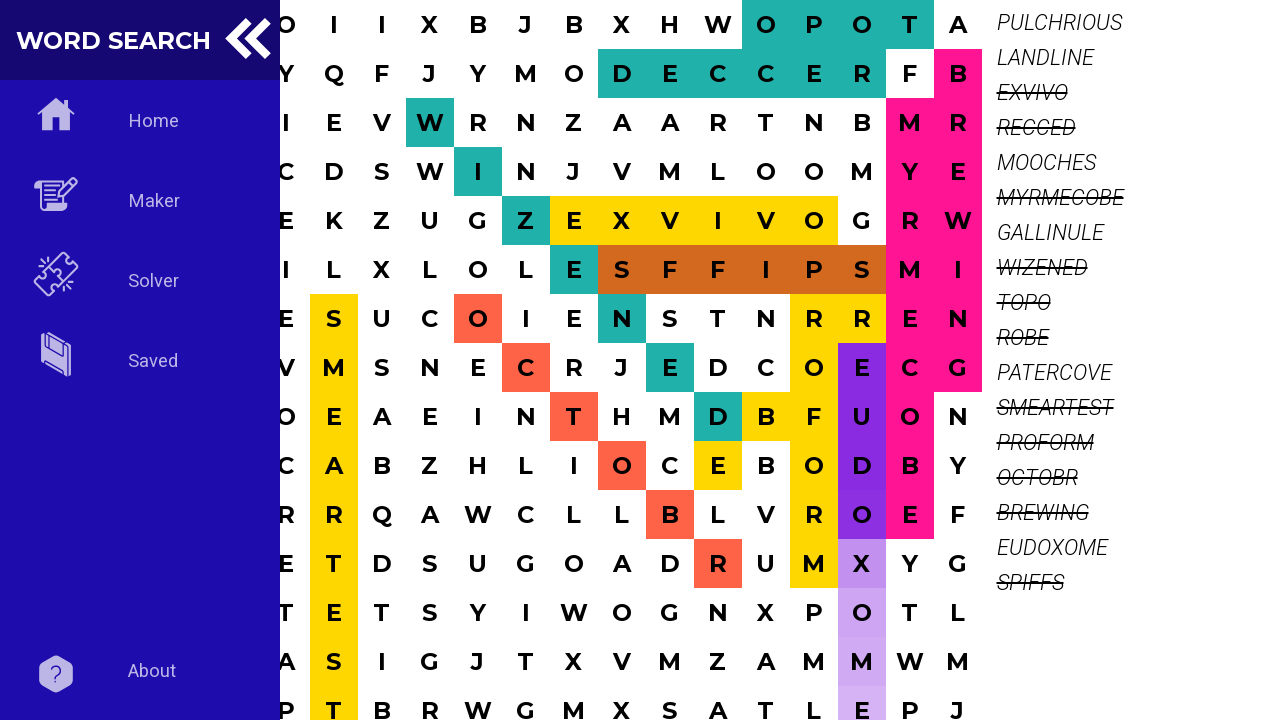

Struck through 'EUDOXOME' in word list
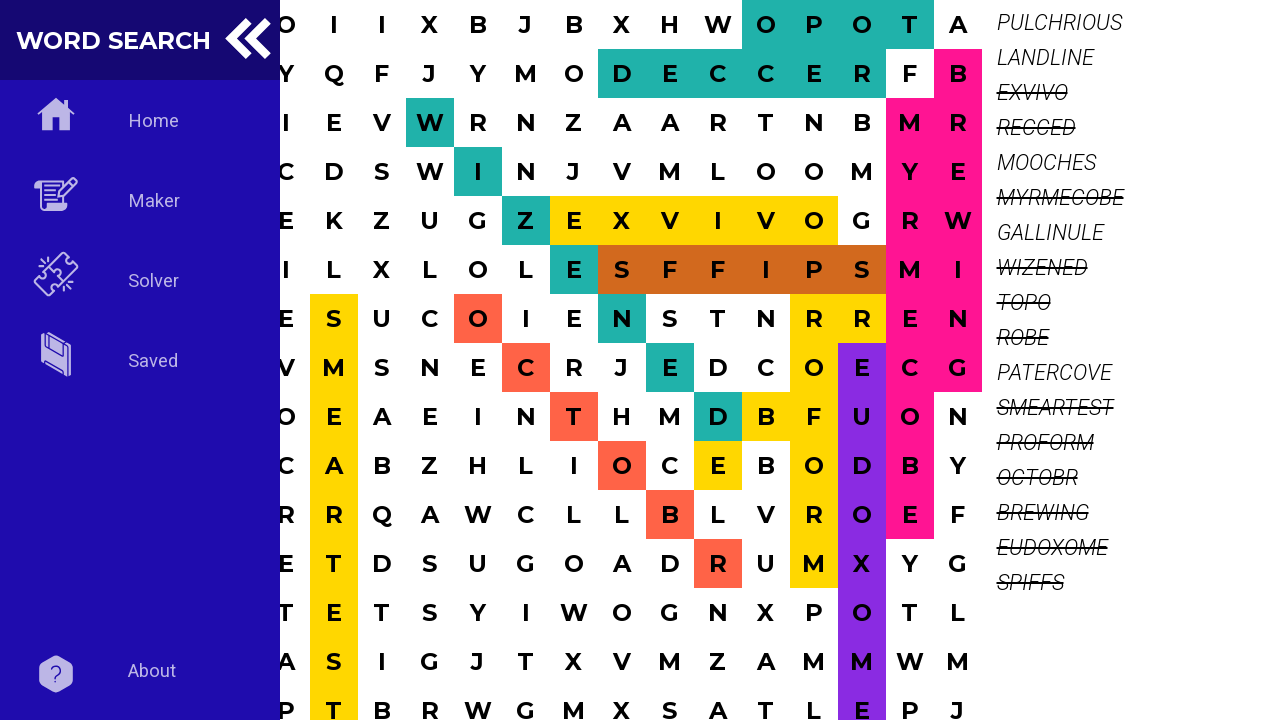

Highlighted word 'GALLINULE' with color #20B2AA
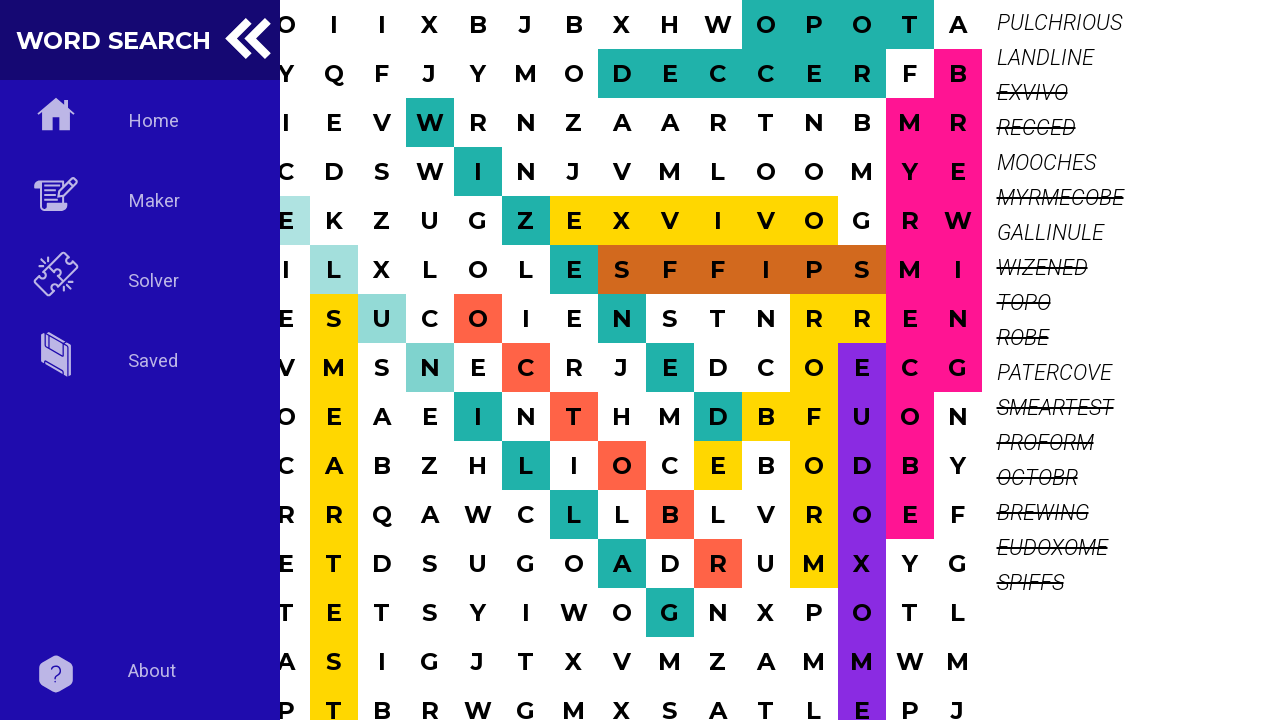

Struck through 'GALLINULE' in word list
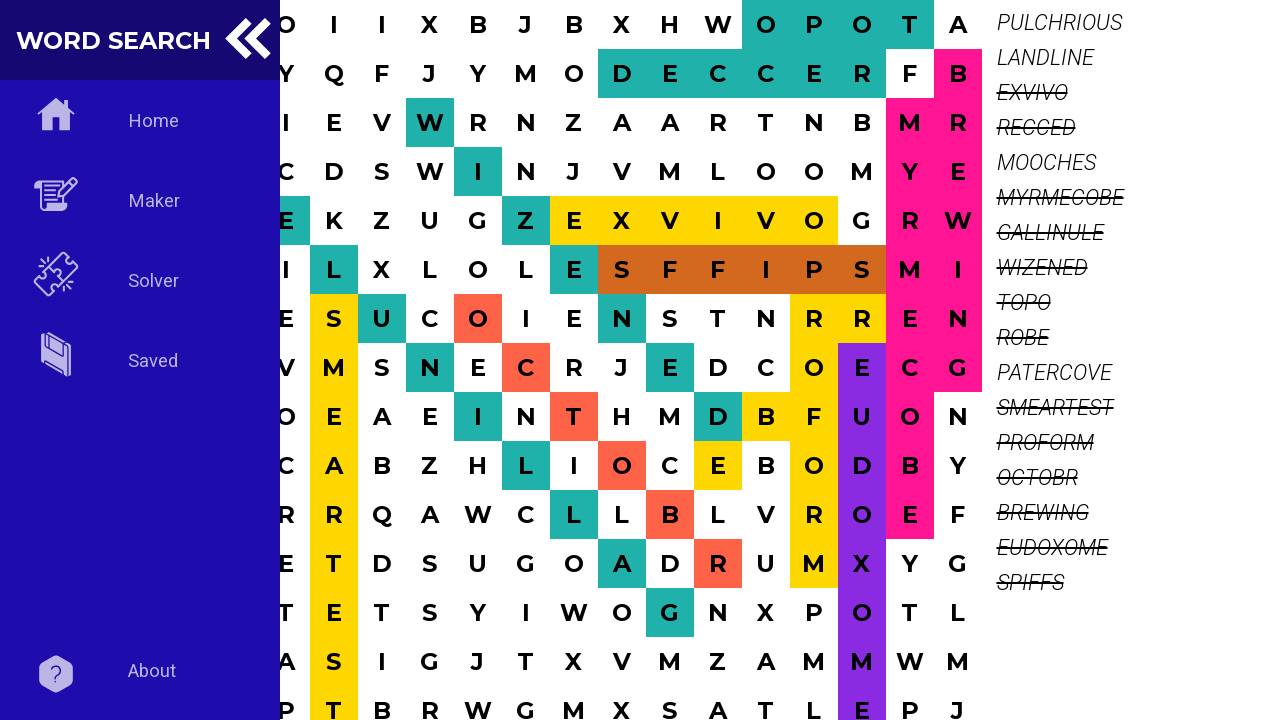

Highlighted word 'PULCHRIOUS' with color #8A2BE2
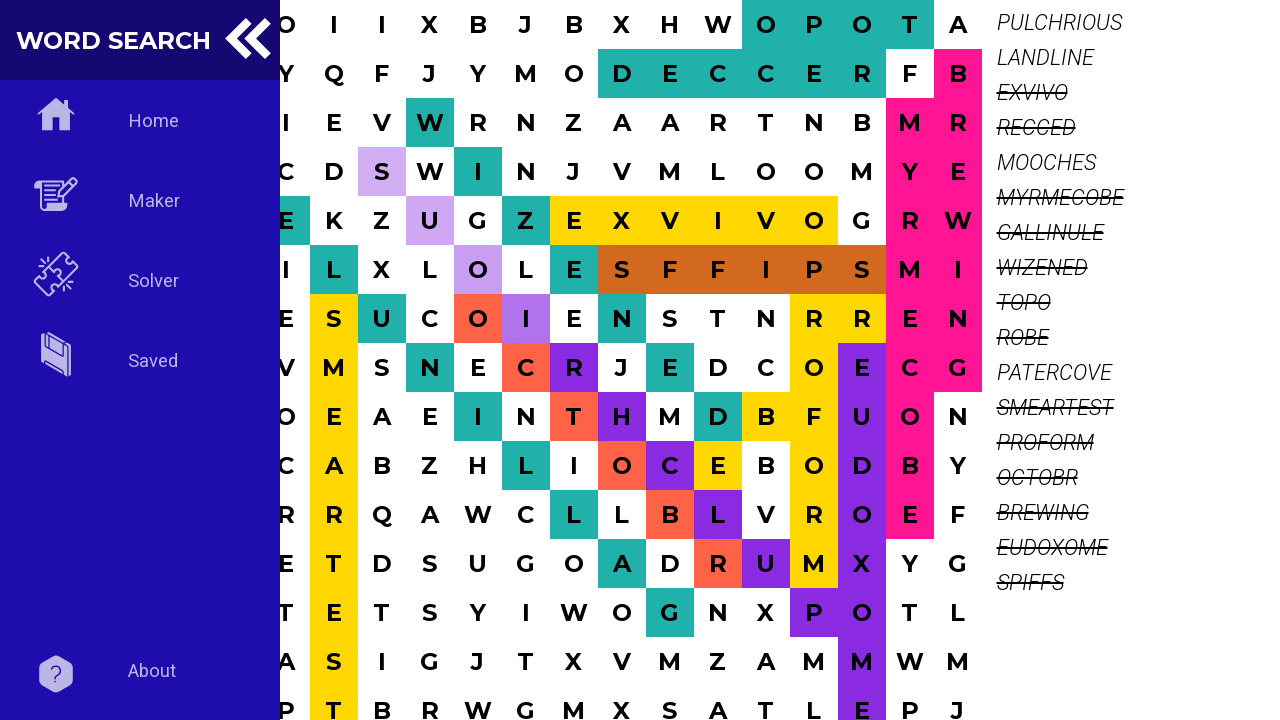

Struck through 'PULCHRIOUS' in word list
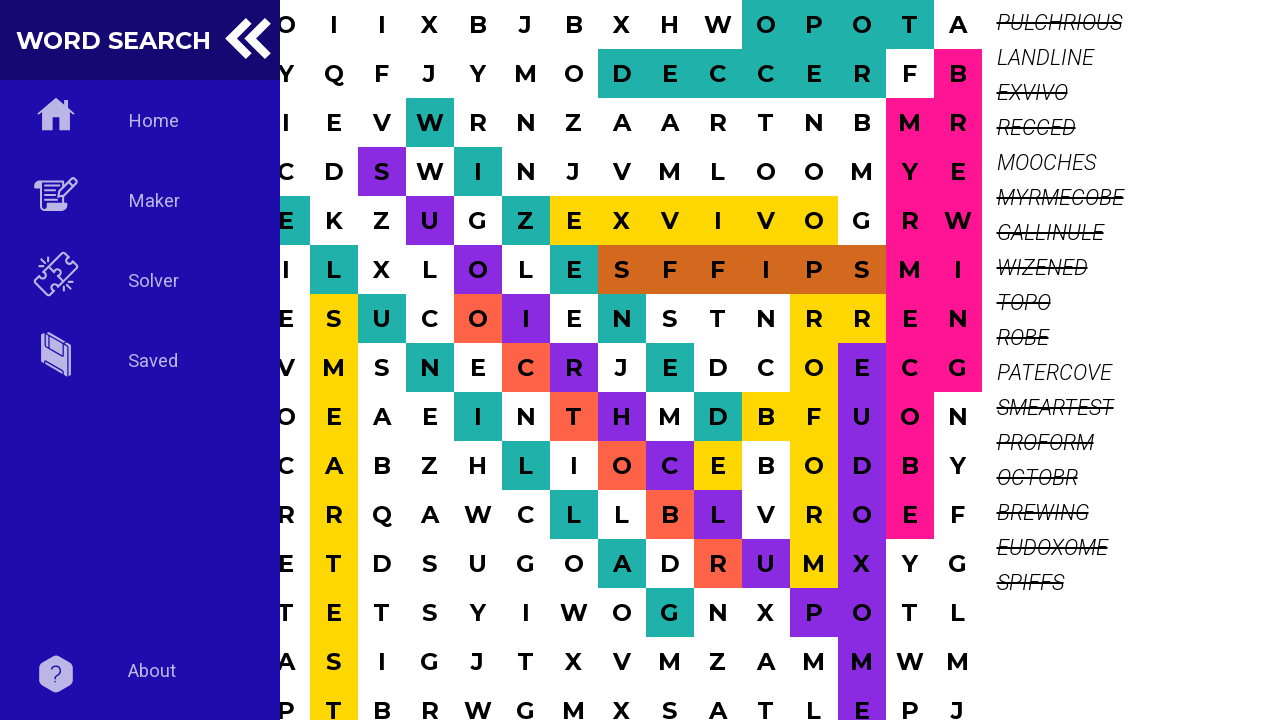

Highlighted word 'MOOCHES' with color #FF6347
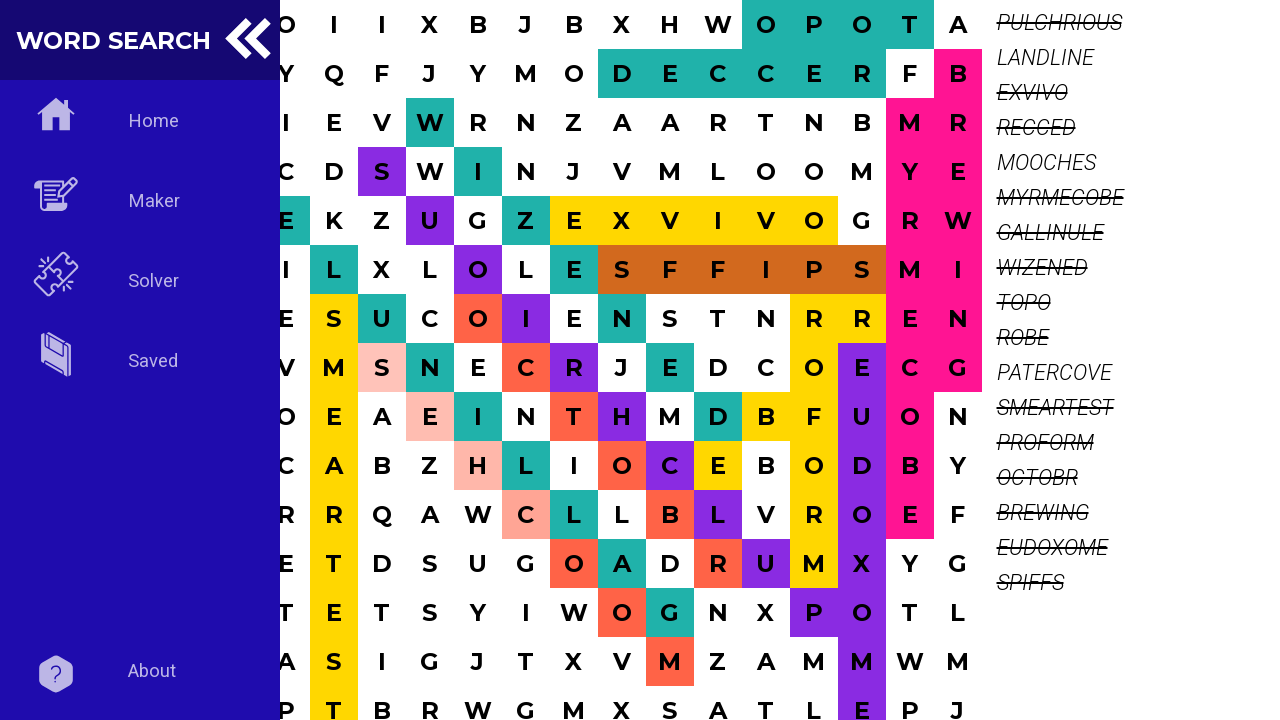

Struck through 'MOOCHES' in word list
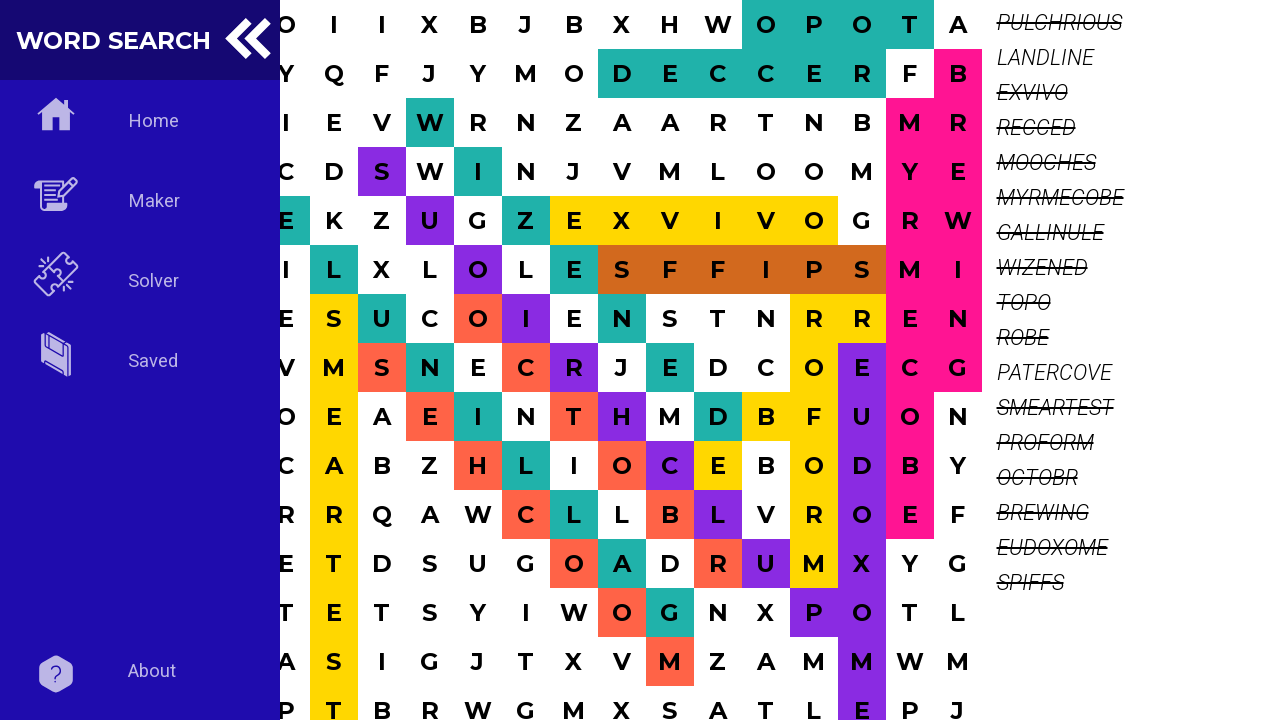

Highlighted word 'PATERCOVE' with color #20B2AA
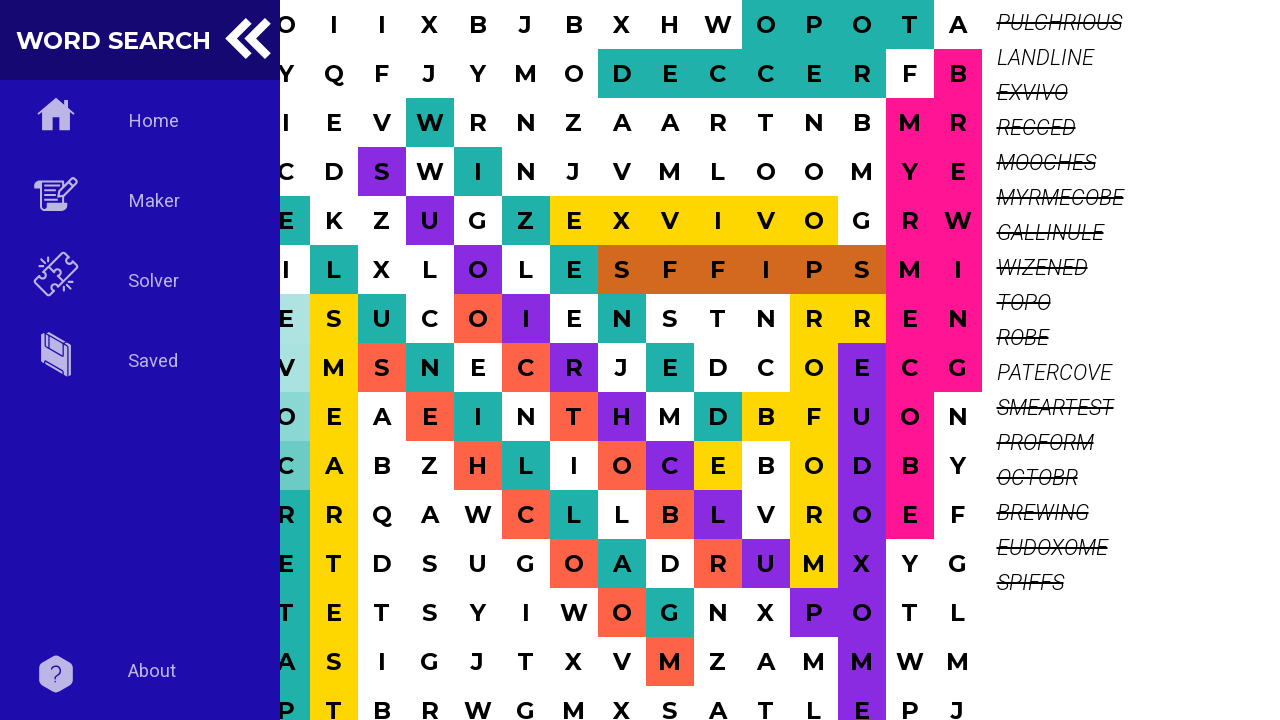

Struck through 'PATERCOVE' in word list
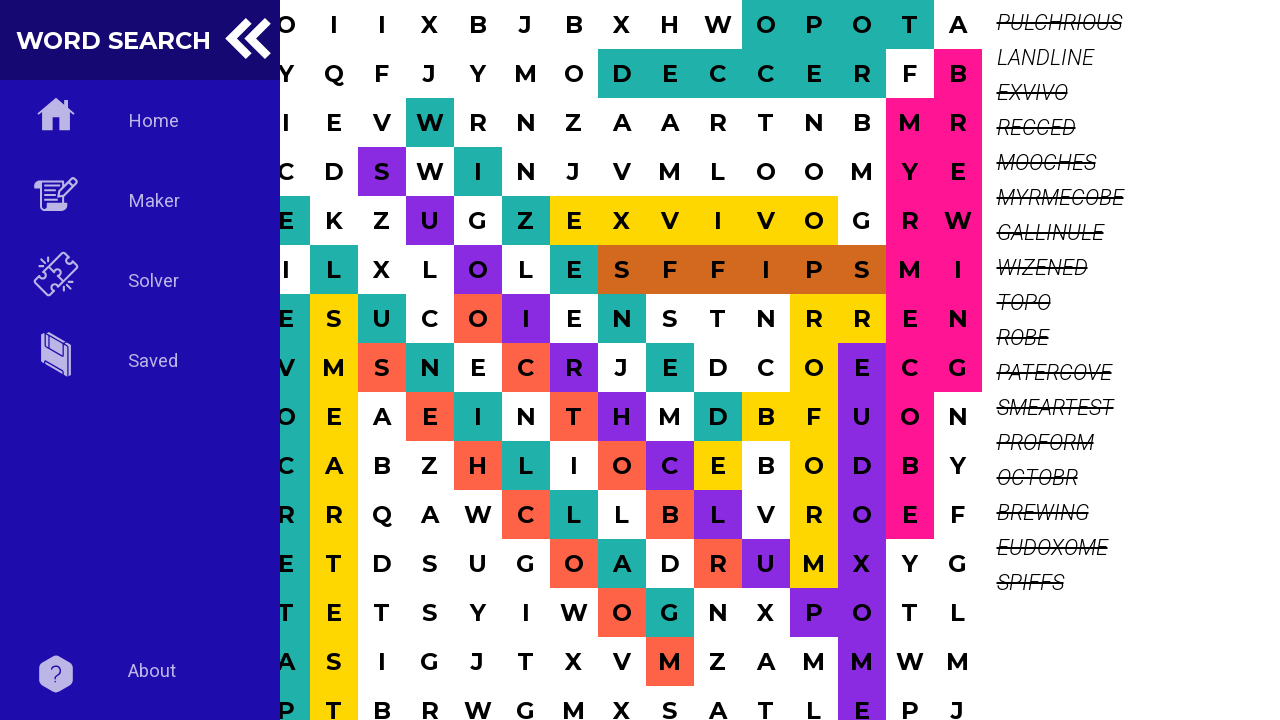

Highlighted word 'LANDLINE' with color #D2691E
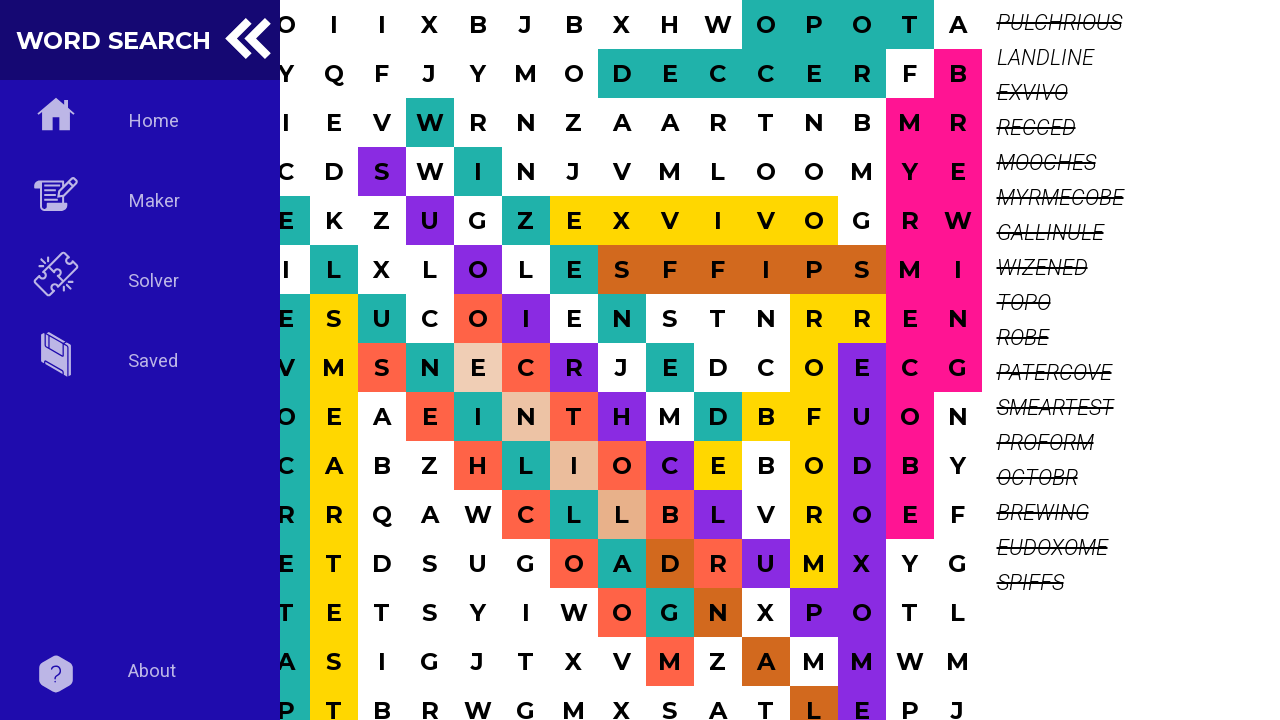

Struck through 'LANDLINE' in word list
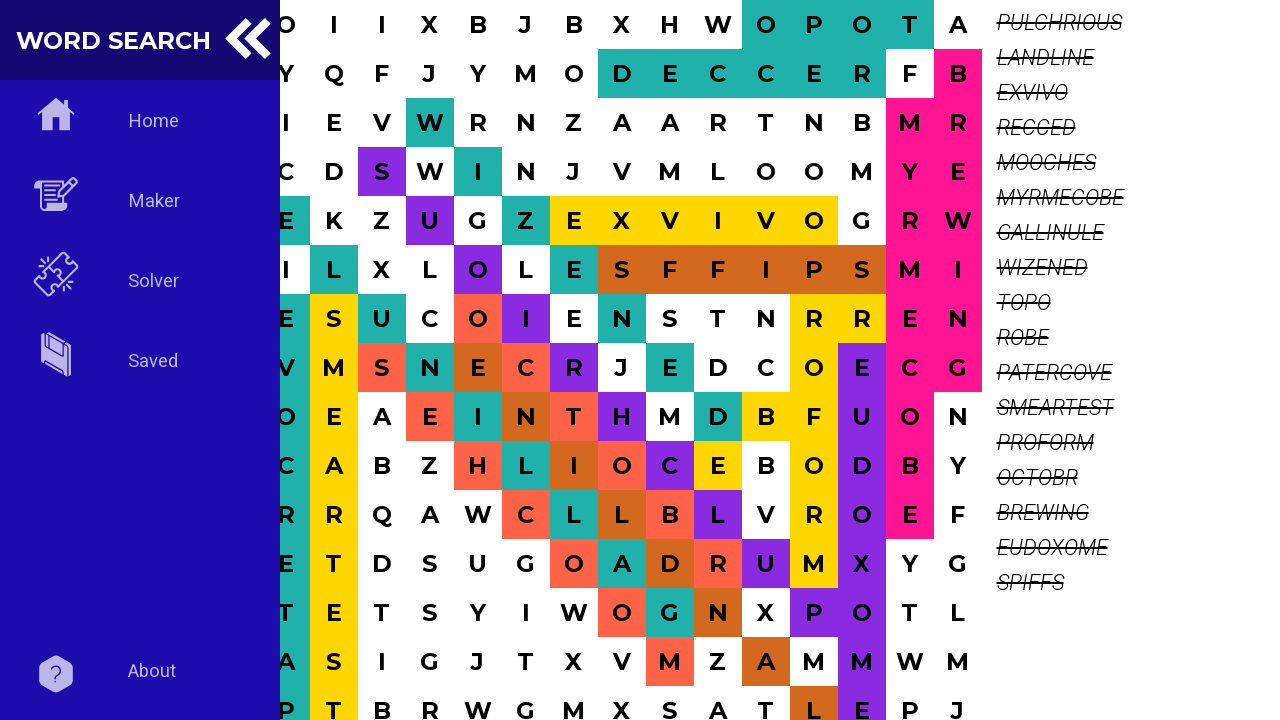

Completed word search puzzle - found 17 words total
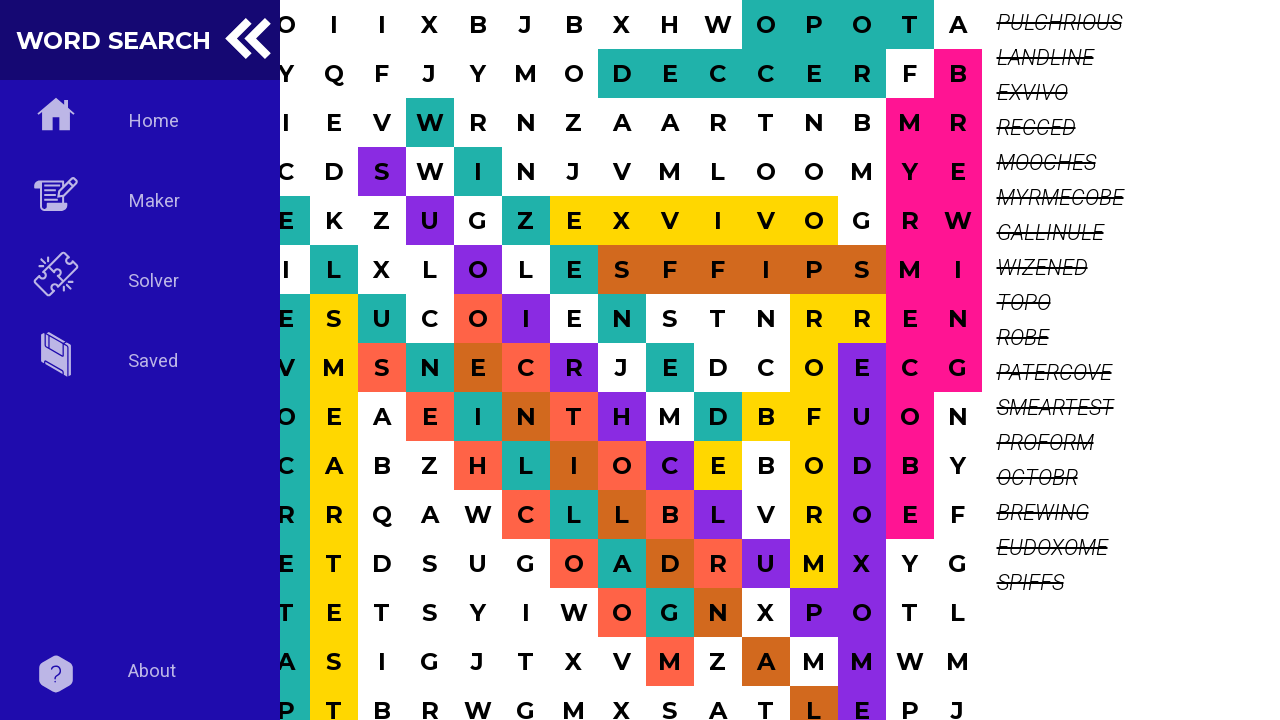

Set up dialog handler to accept any alerts
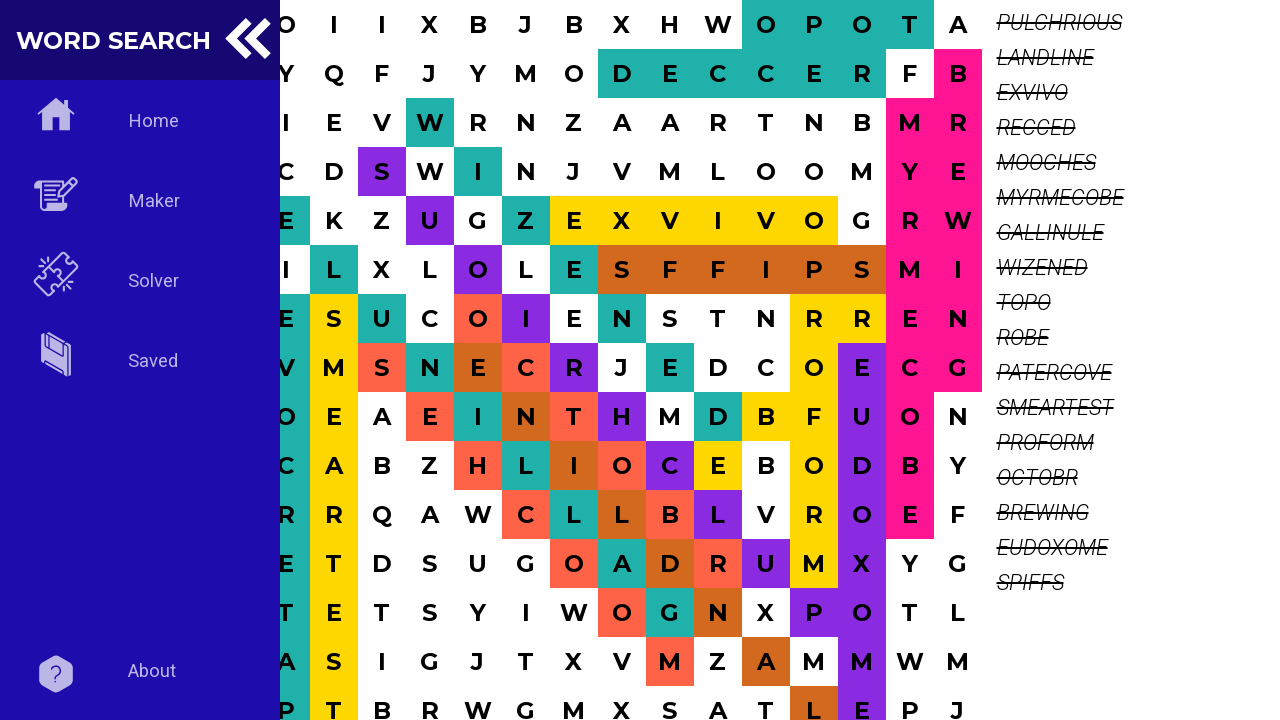

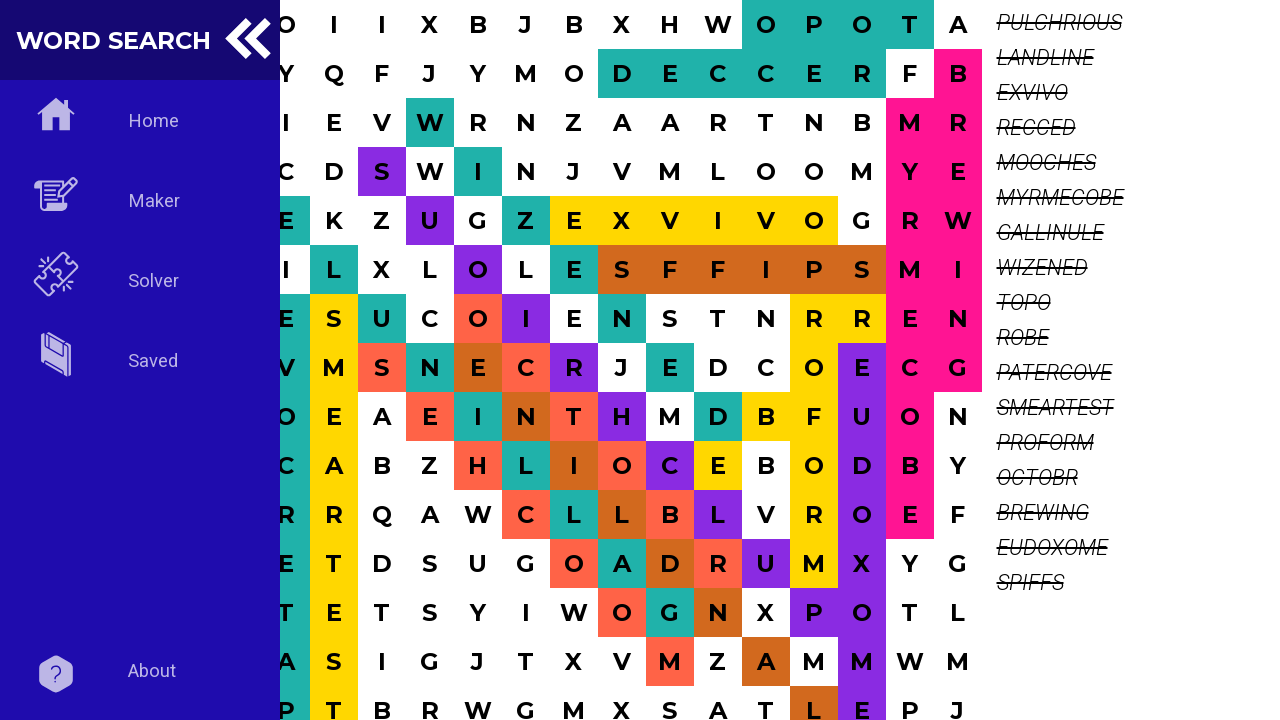